Tests fluent wait functionality by monitoring a countdown timer until it reaches "00"

Starting URL: https://automationfc.github.io/fluent-wait/

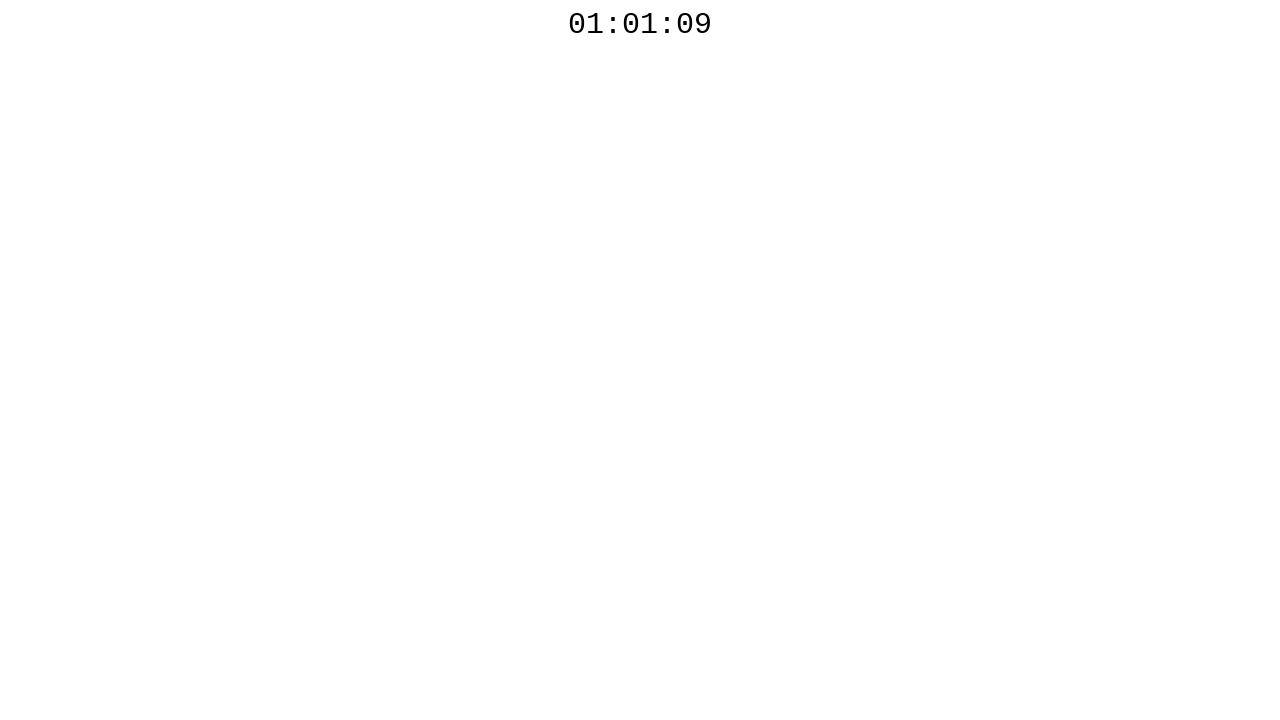

Located countdown timer element
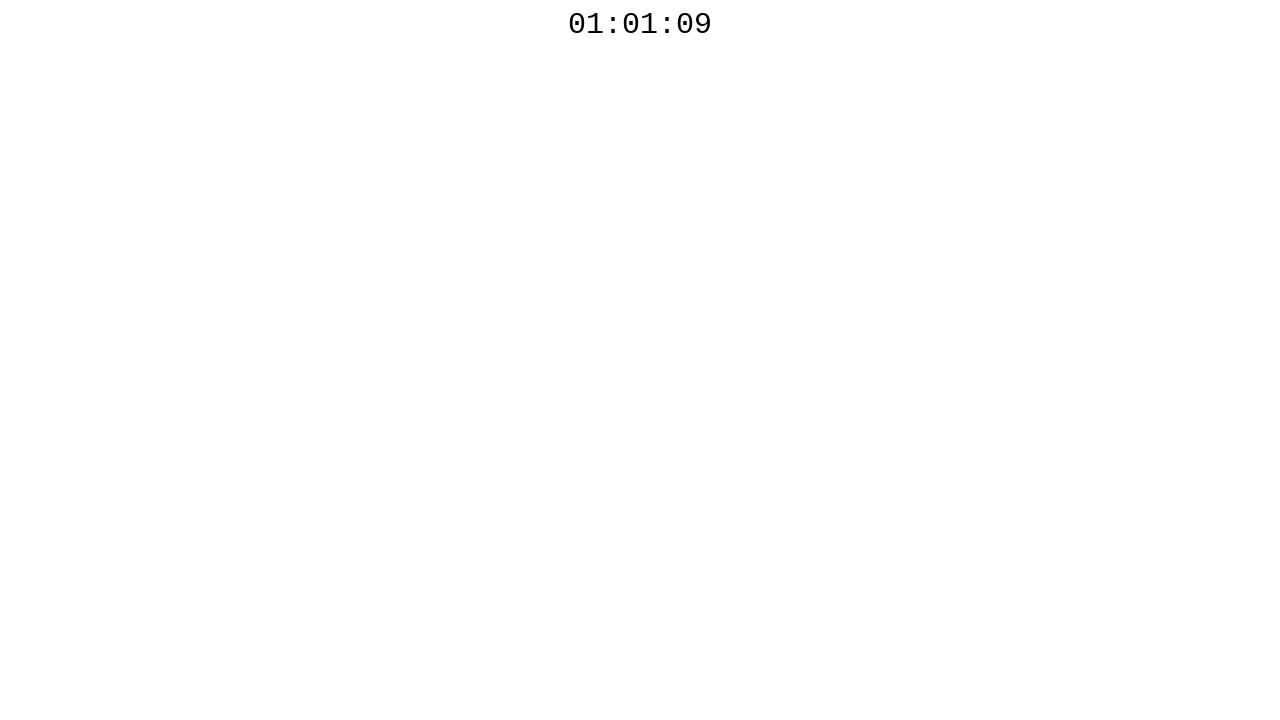

Waited for countdown timer element to be present
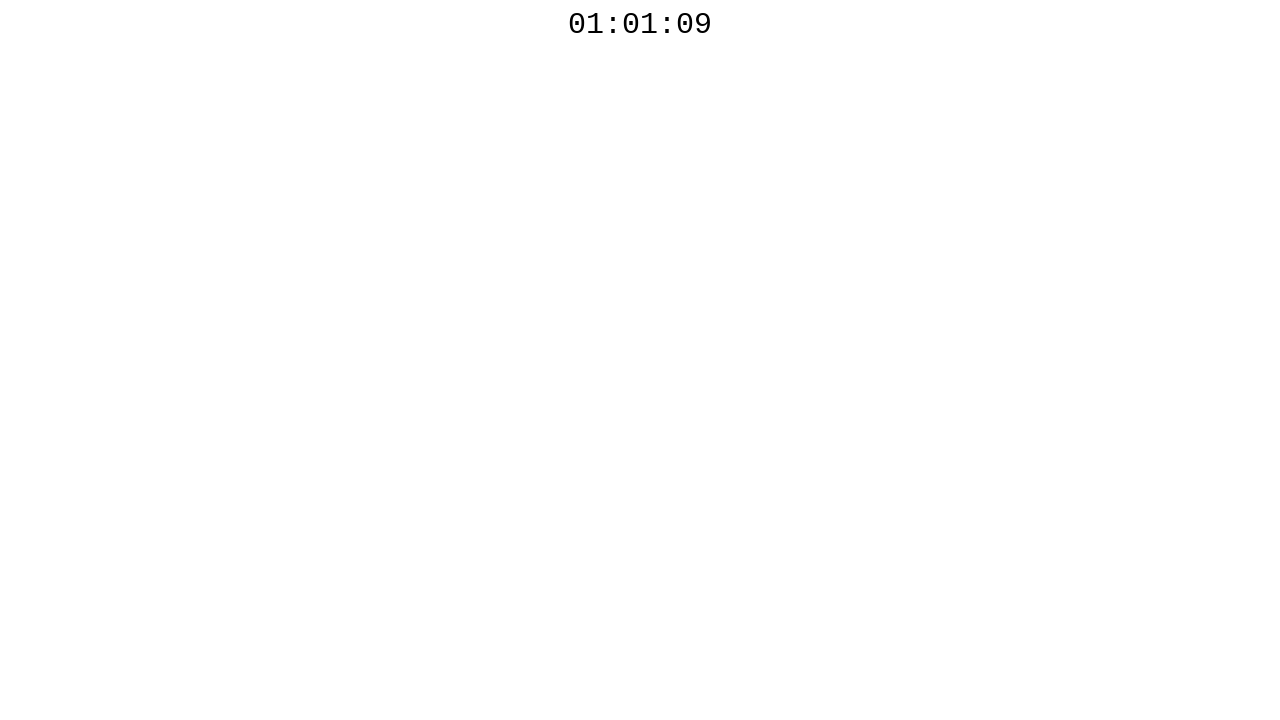

Retrieved countdown timer text: 01:01:09
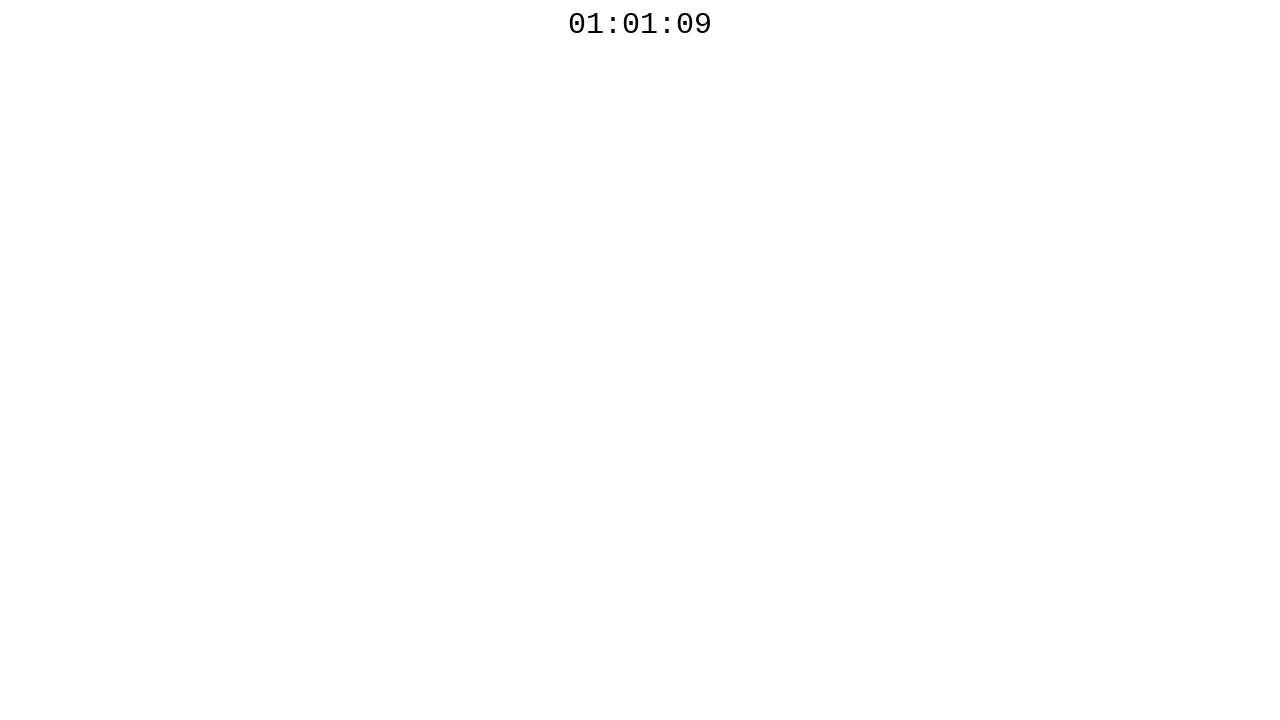

Waited 100ms before next countdown check
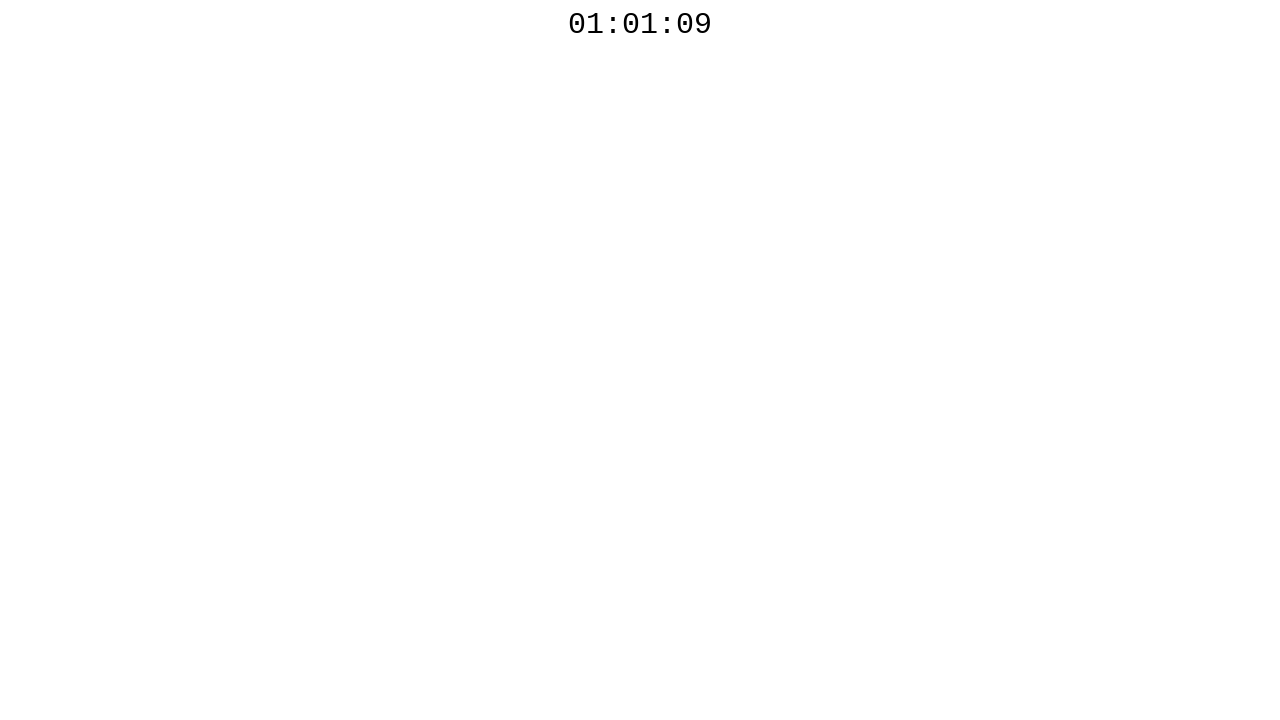

Retrieved countdown timer text: 01:01:09
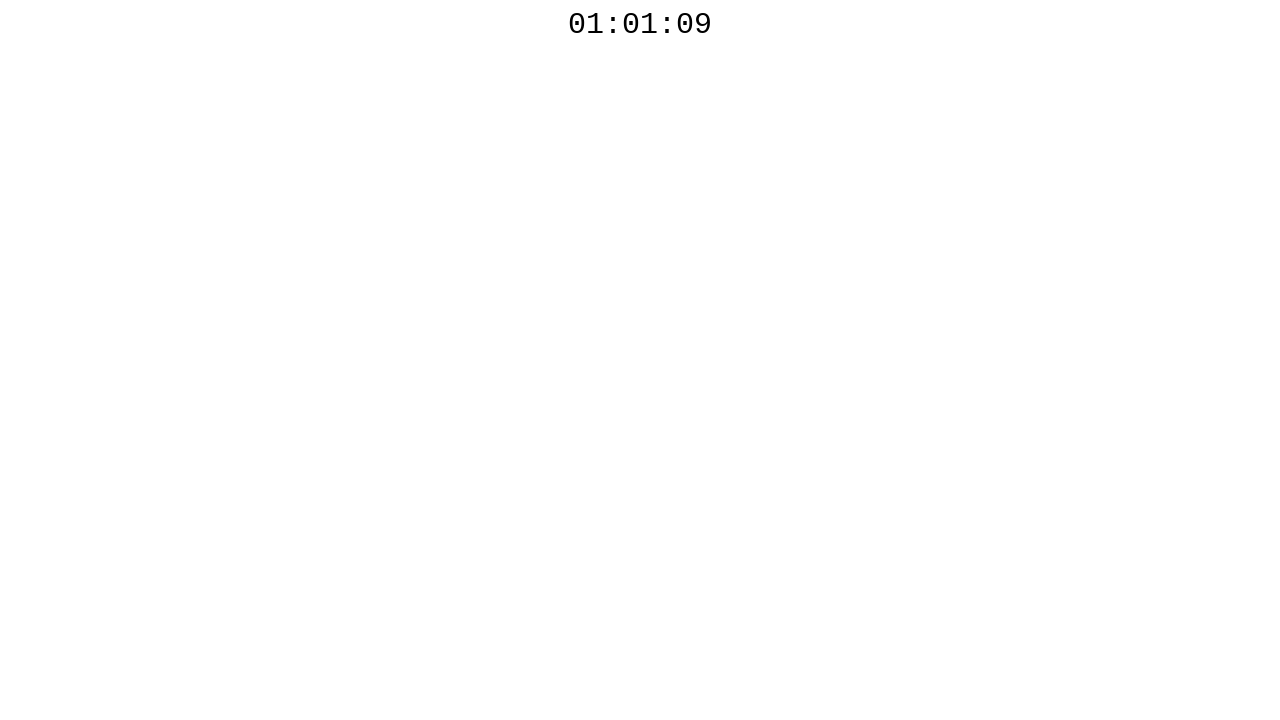

Waited 100ms before next countdown check
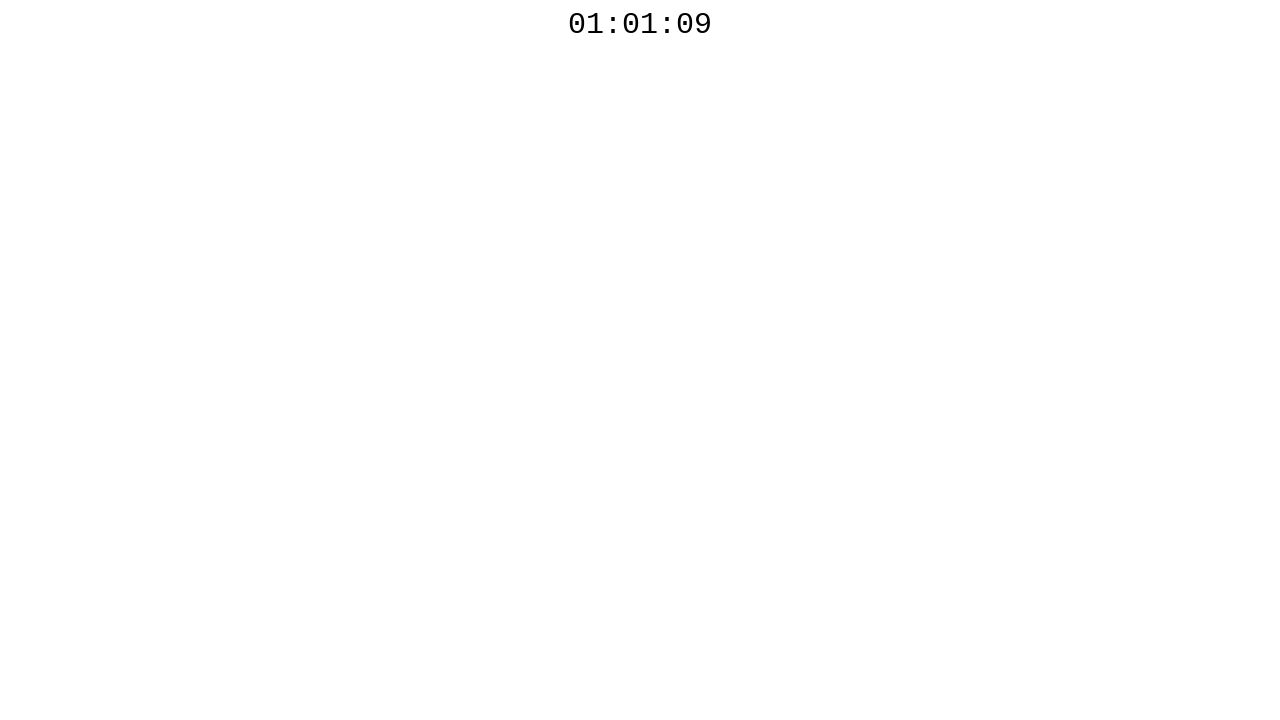

Retrieved countdown timer text: 01:01:09
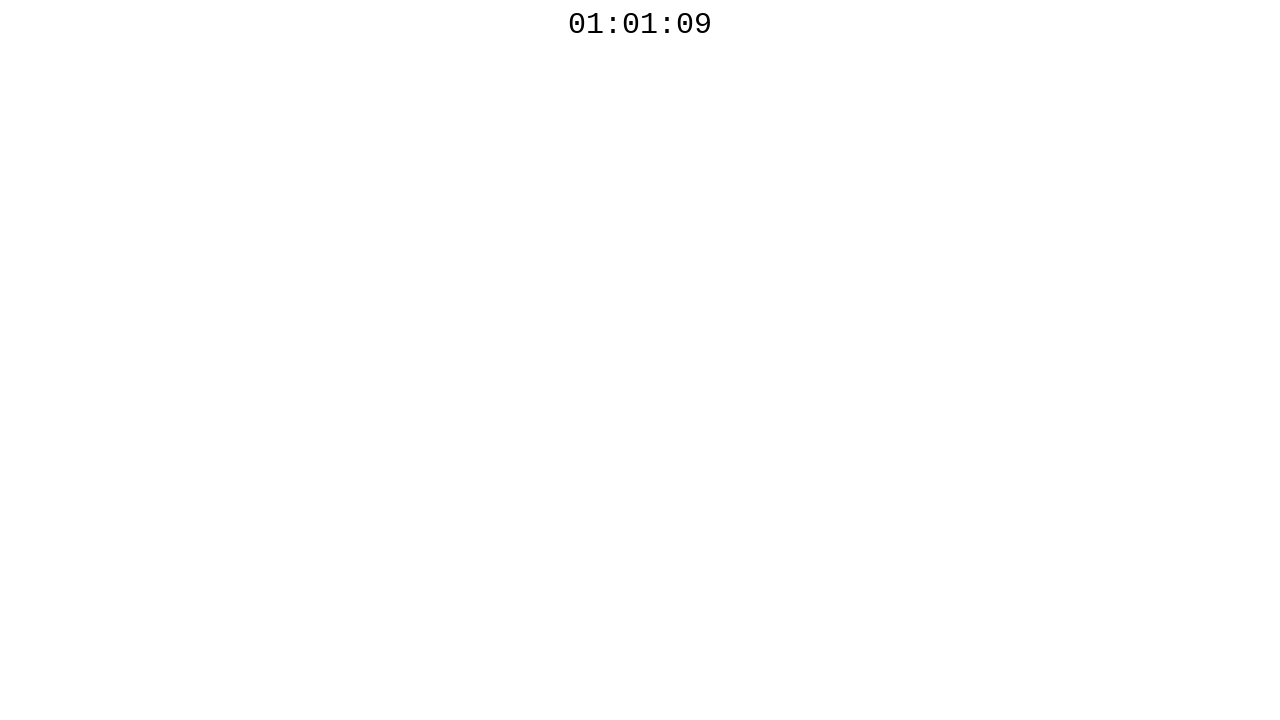

Waited 100ms before next countdown check
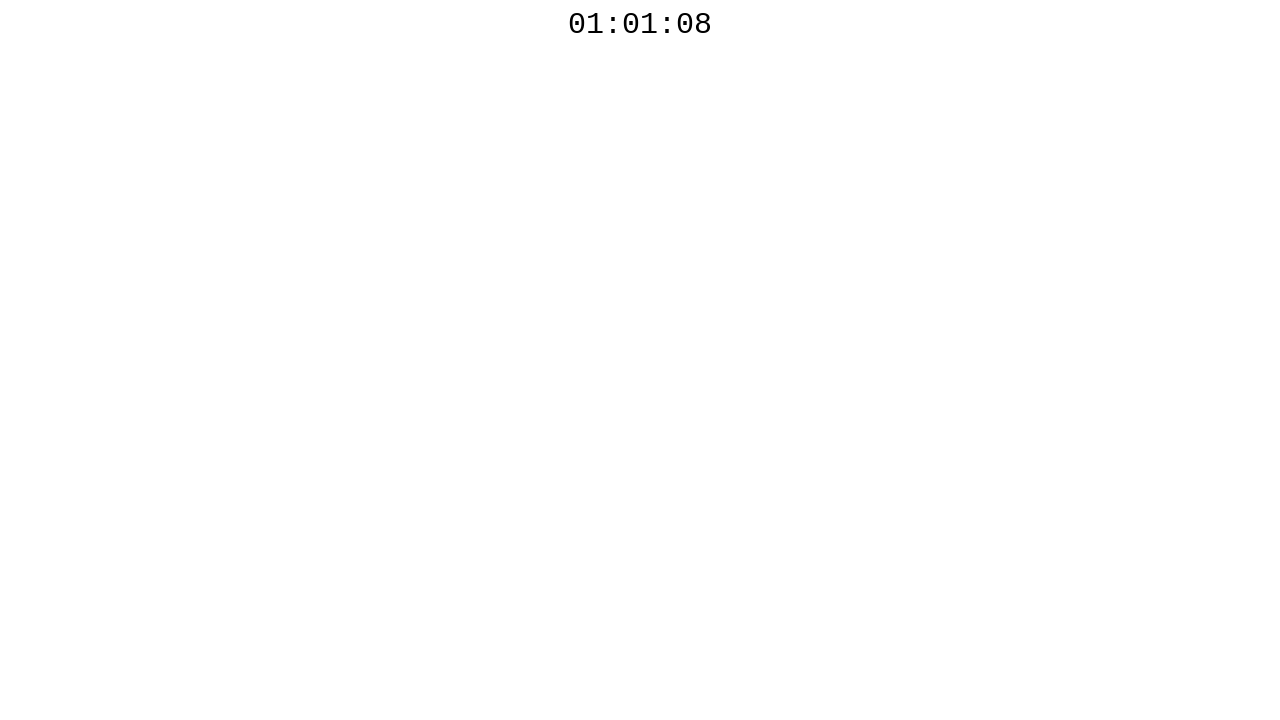

Retrieved countdown timer text: 01:01:08
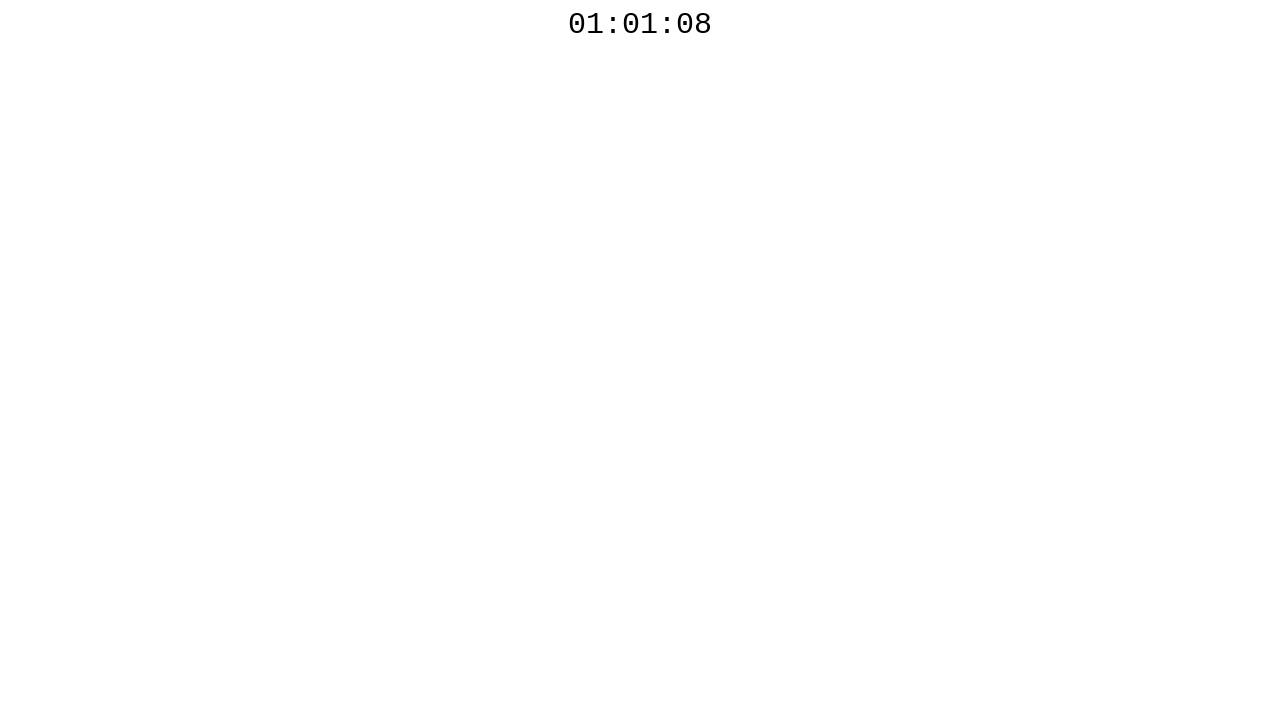

Waited 100ms before next countdown check
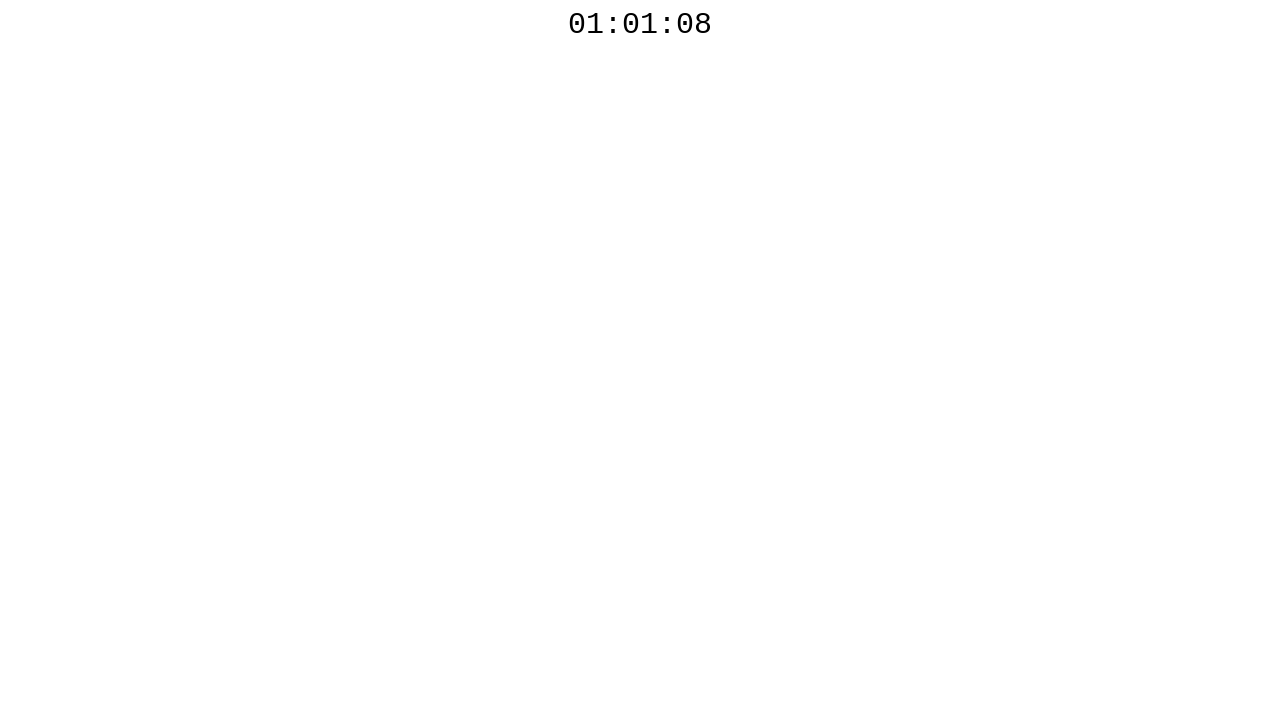

Retrieved countdown timer text: 01:01:08
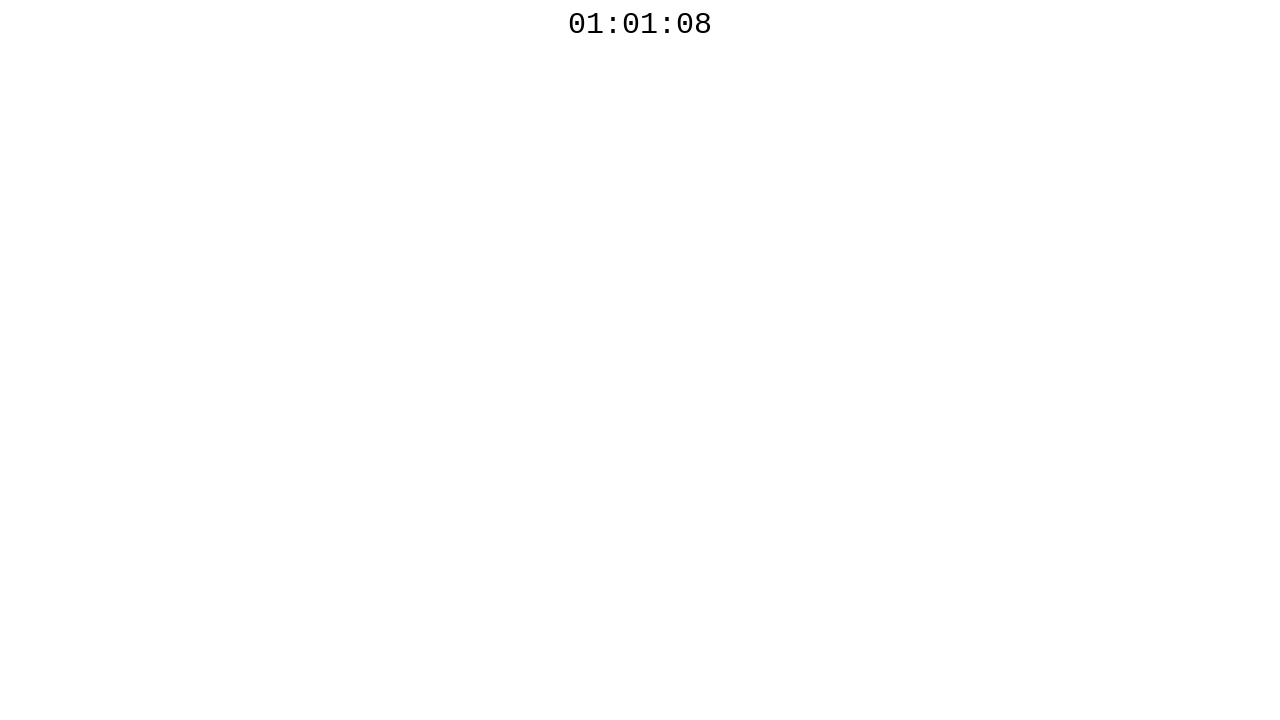

Waited 100ms before next countdown check
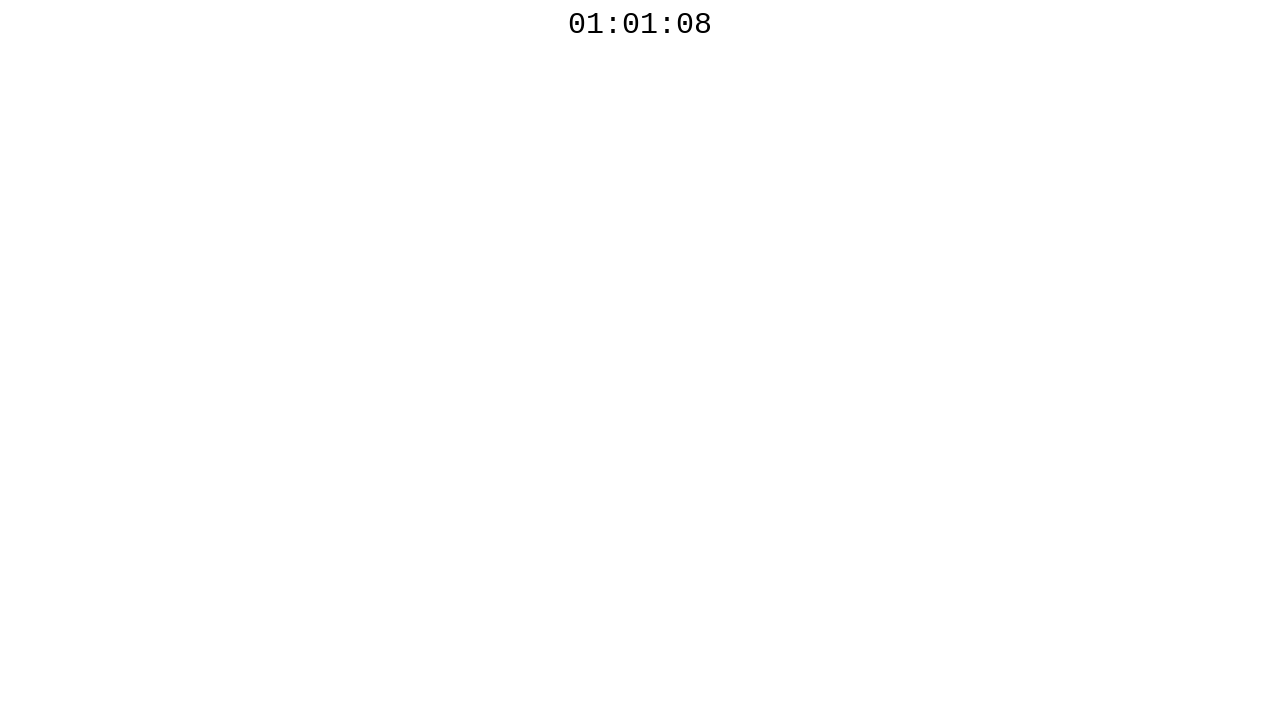

Retrieved countdown timer text: 01:01:08
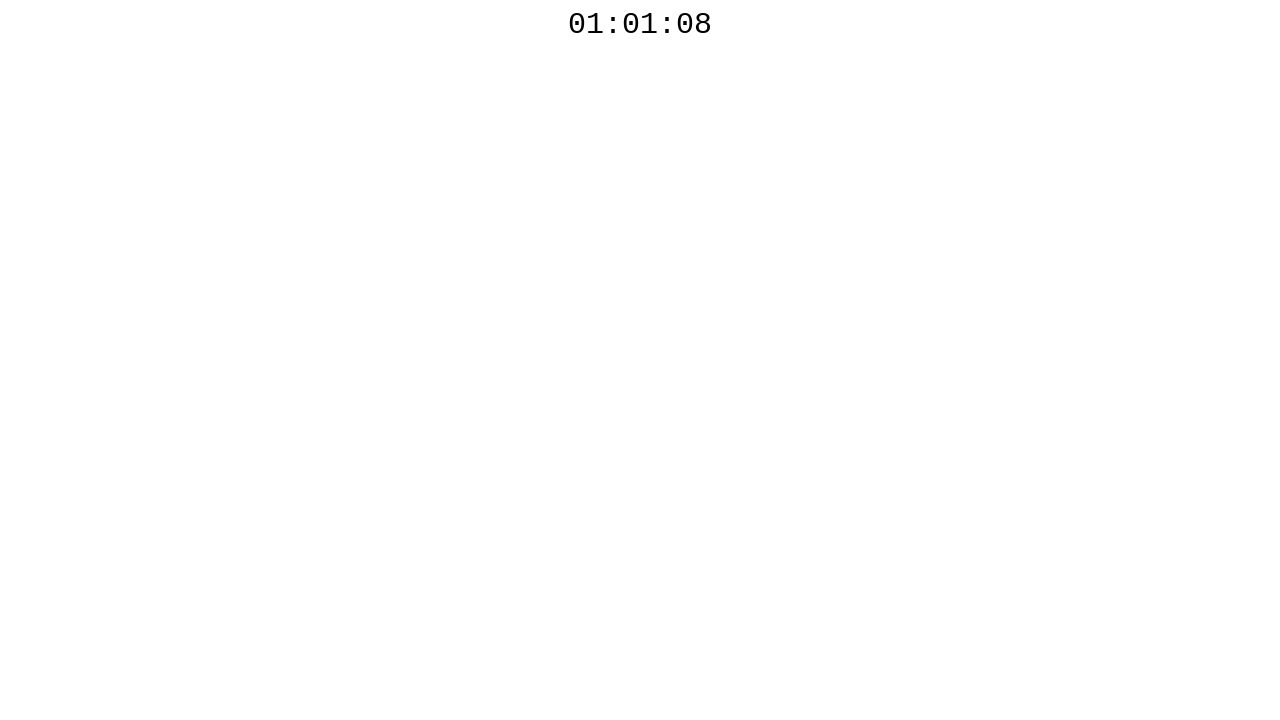

Waited 100ms before next countdown check
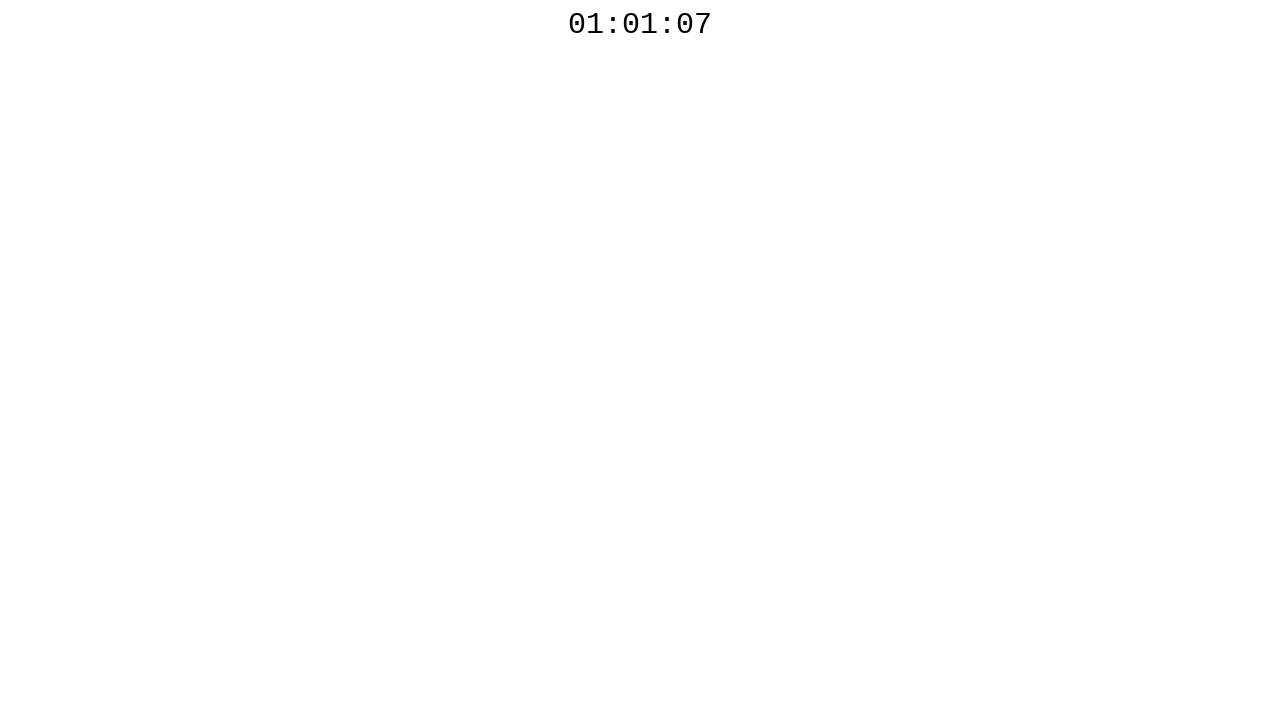

Retrieved countdown timer text: 01:01:07
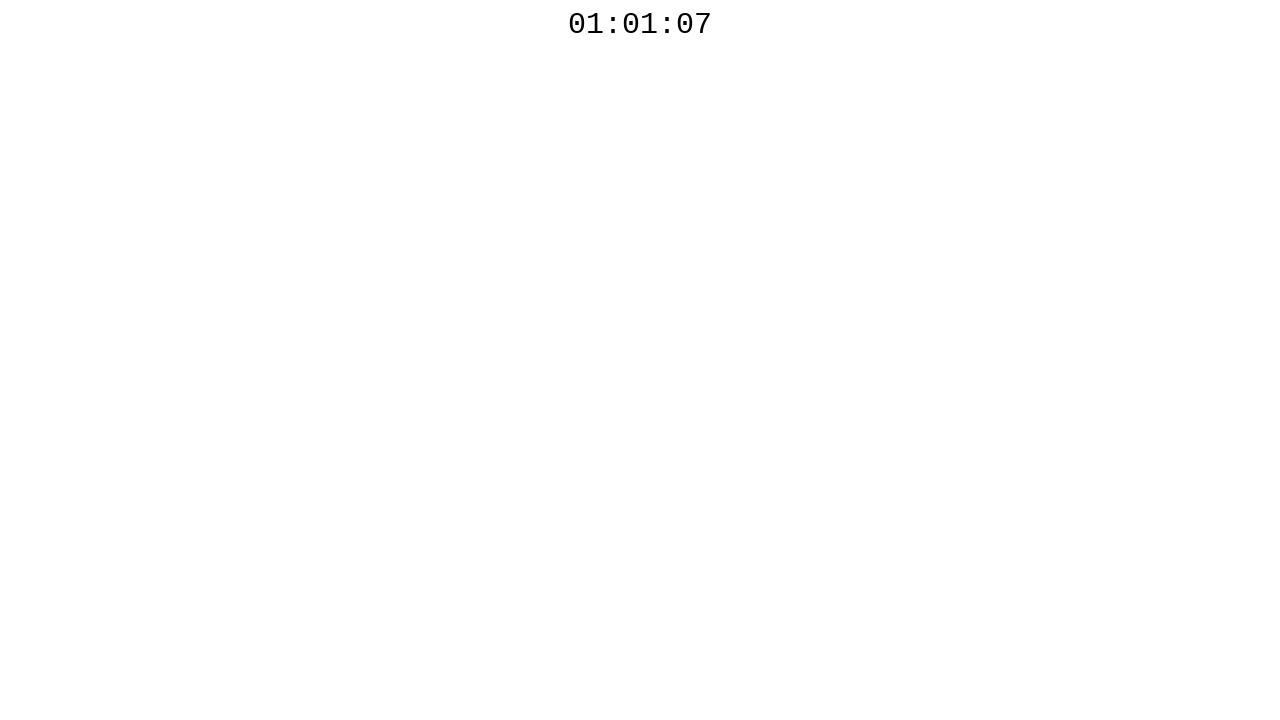

Waited 100ms before next countdown check
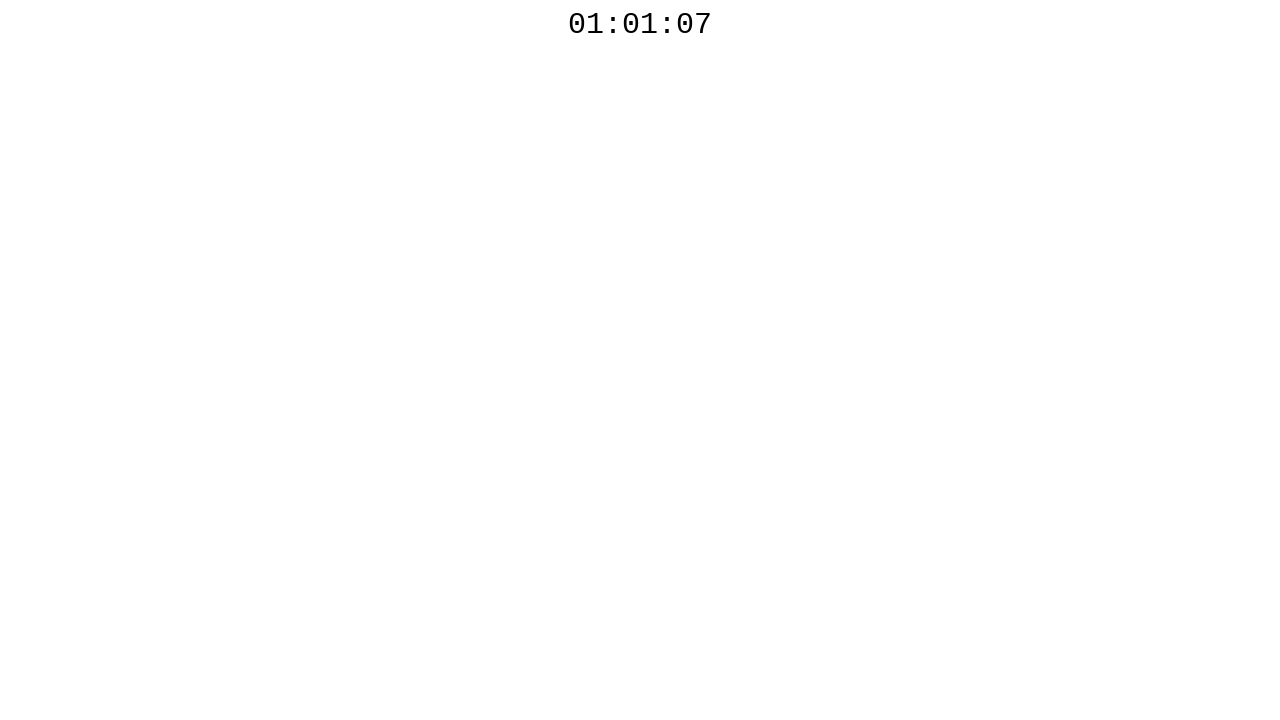

Retrieved countdown timer text: 01:01:07
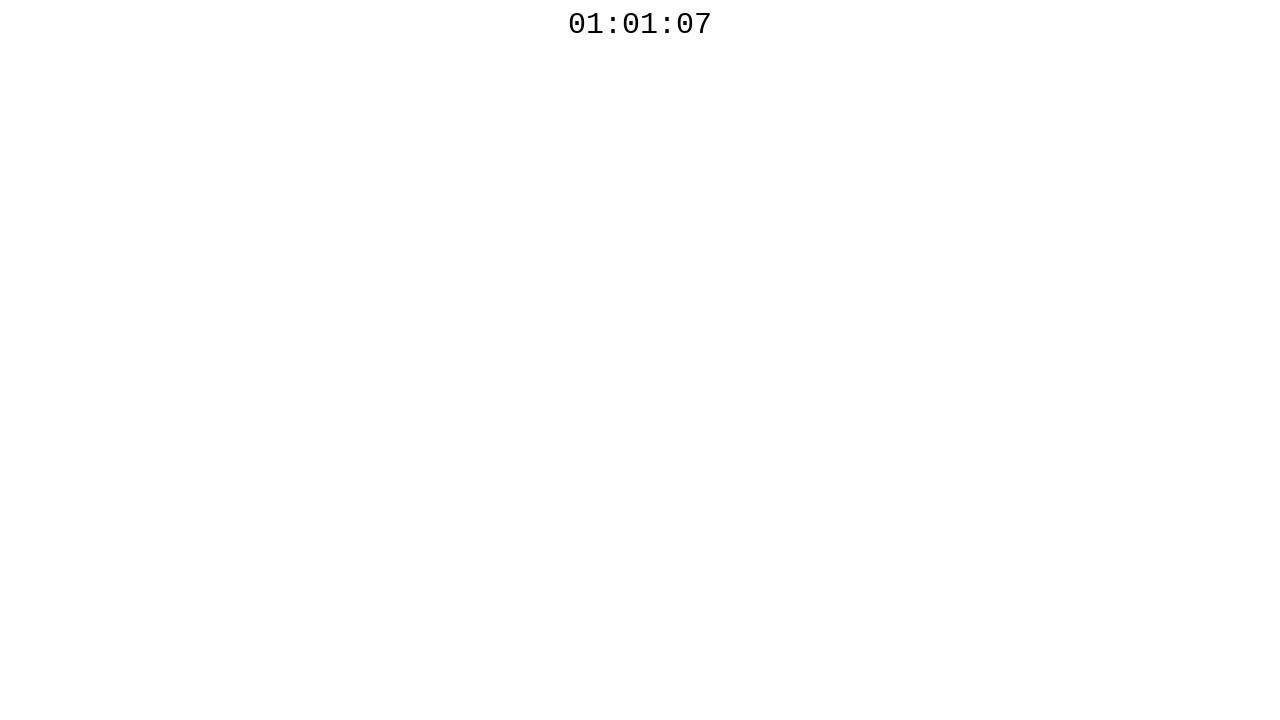

Waited 100ms before next countdown check
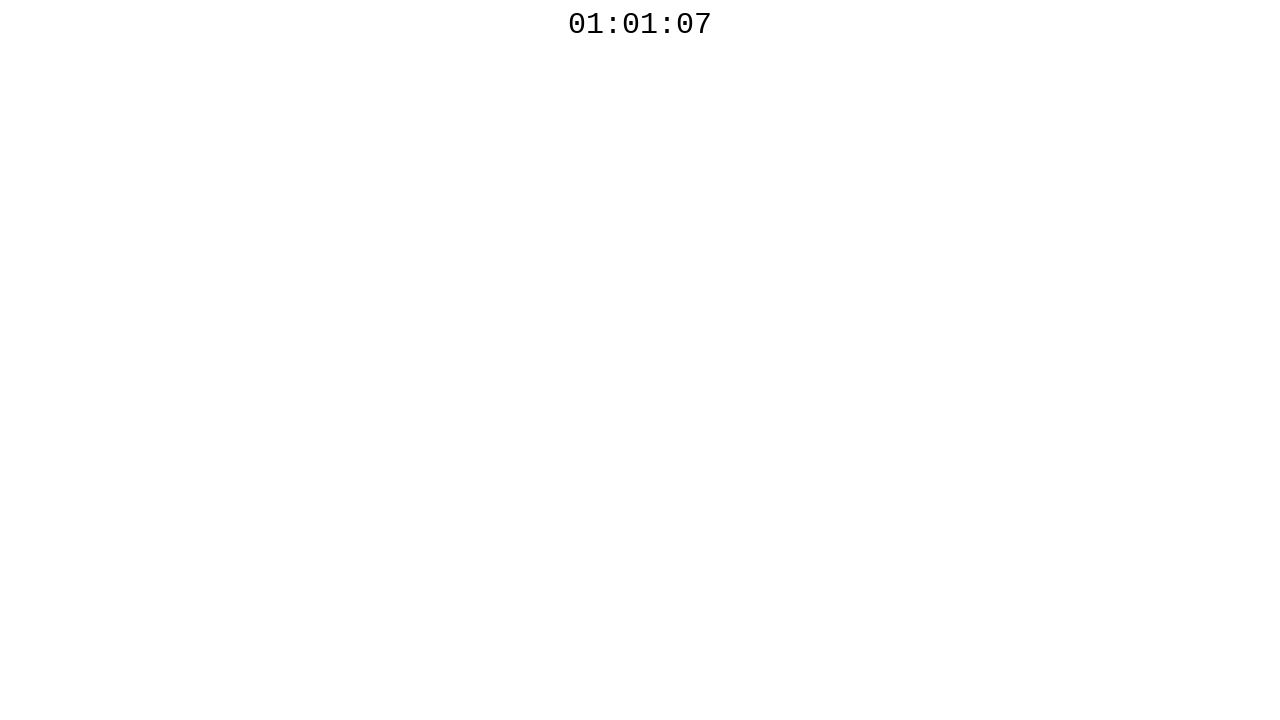

Retrieved countdown timer text: 01:01:07
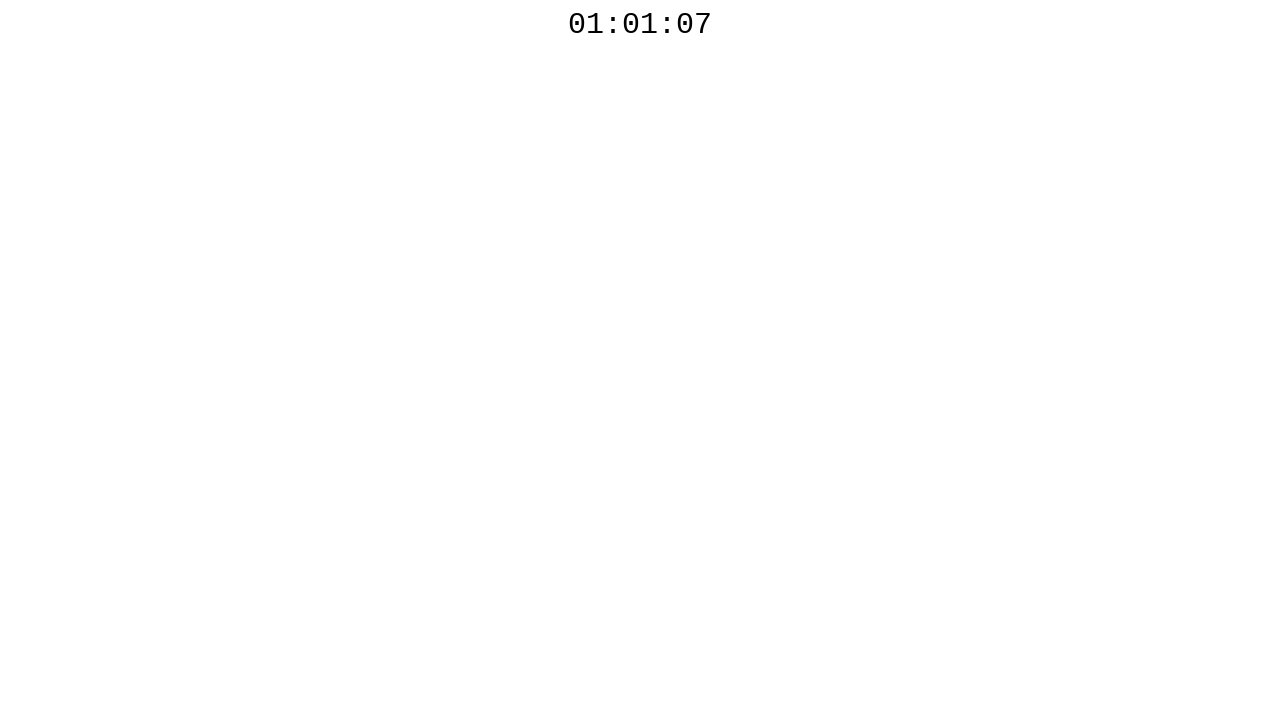

Waited 100ms before next countdown check
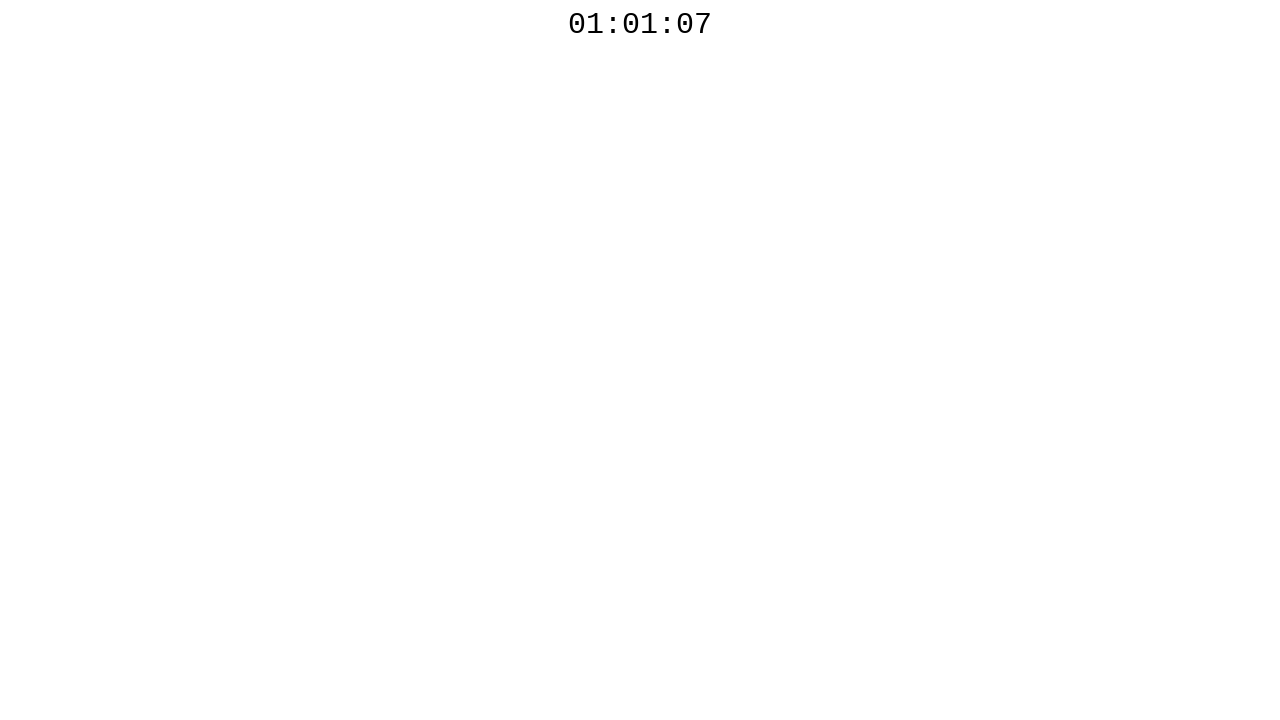

Retrieved countdown timer text: 01:01:06
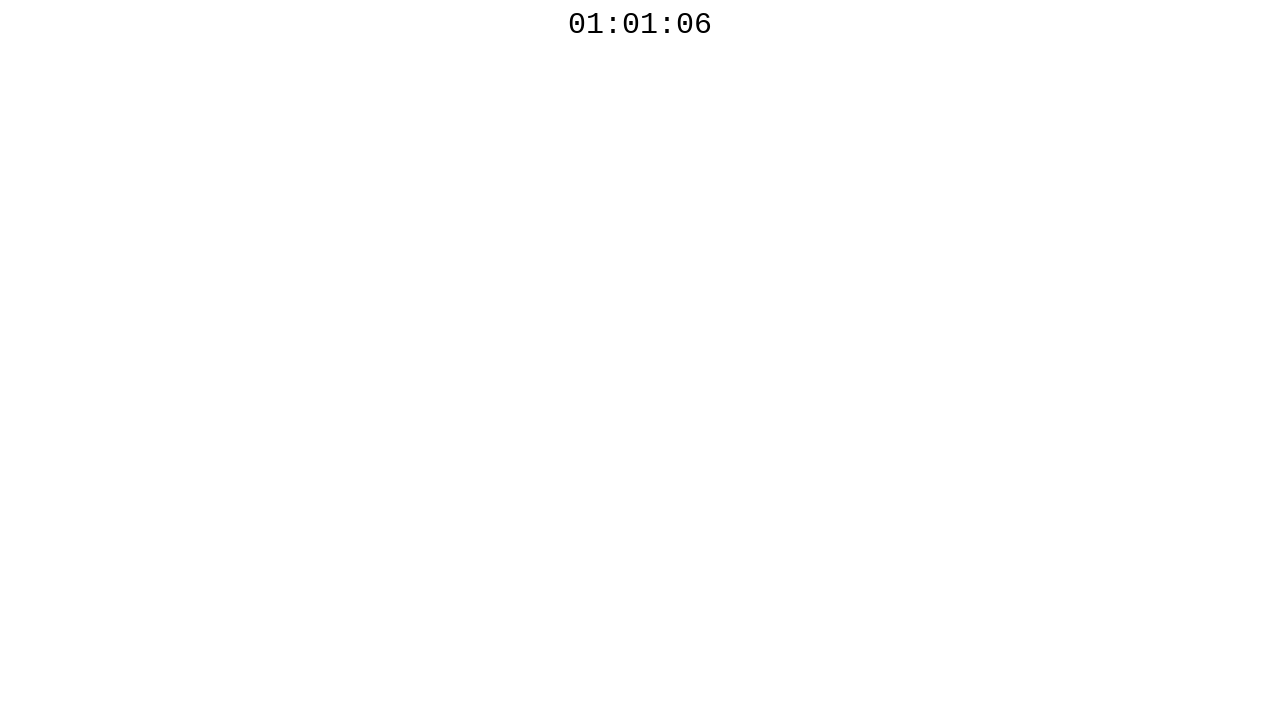

Waited 100ms before next countdown check
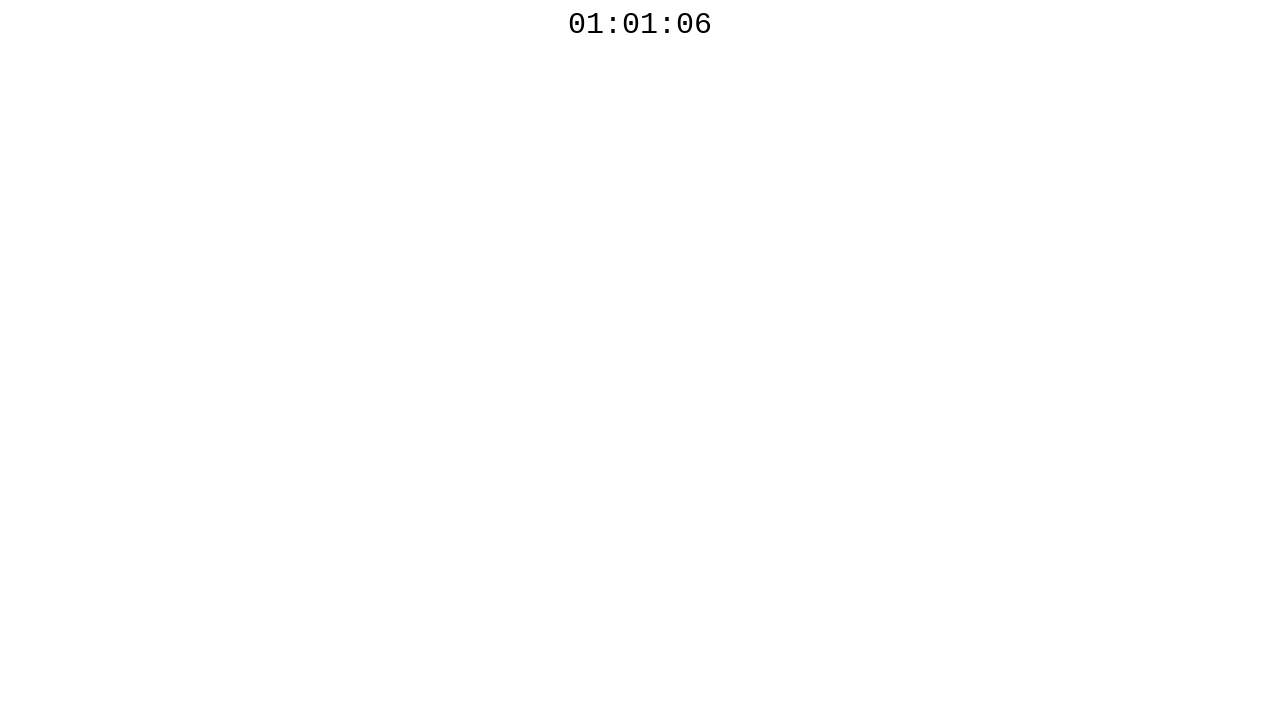

Retrieved countdown timer text: 01:01:06
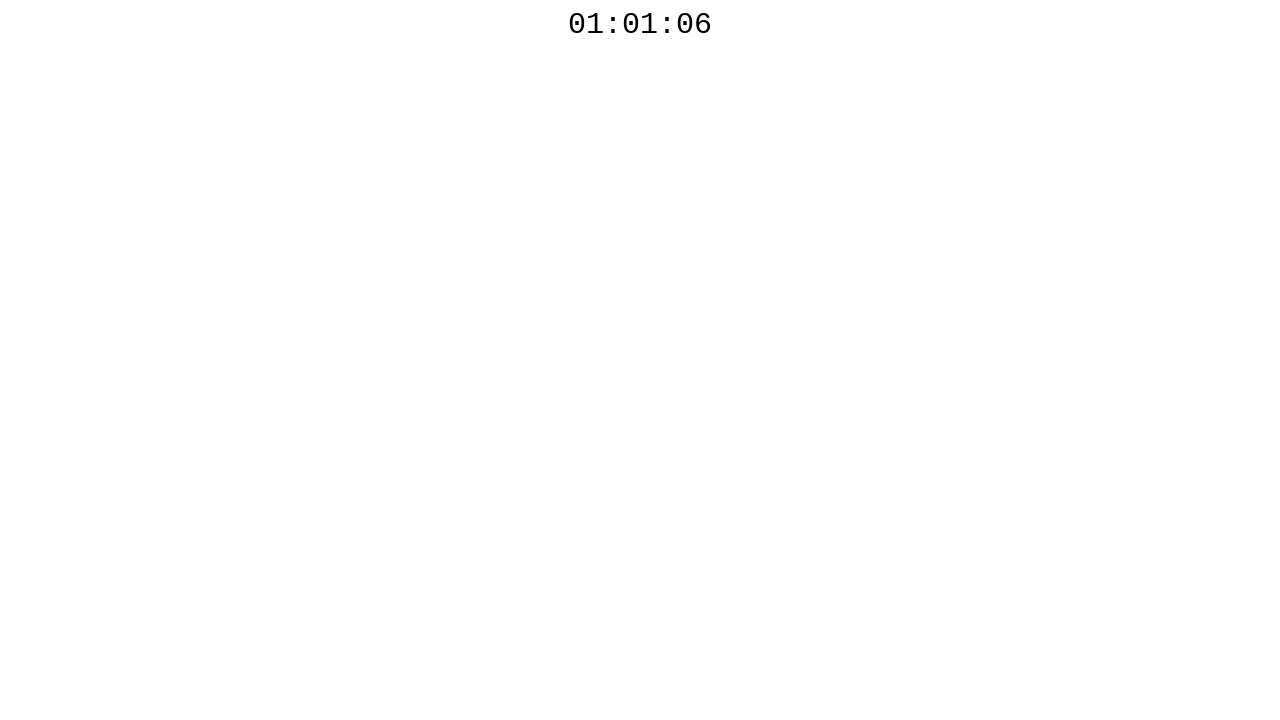

Waited 100ms before next countdown check
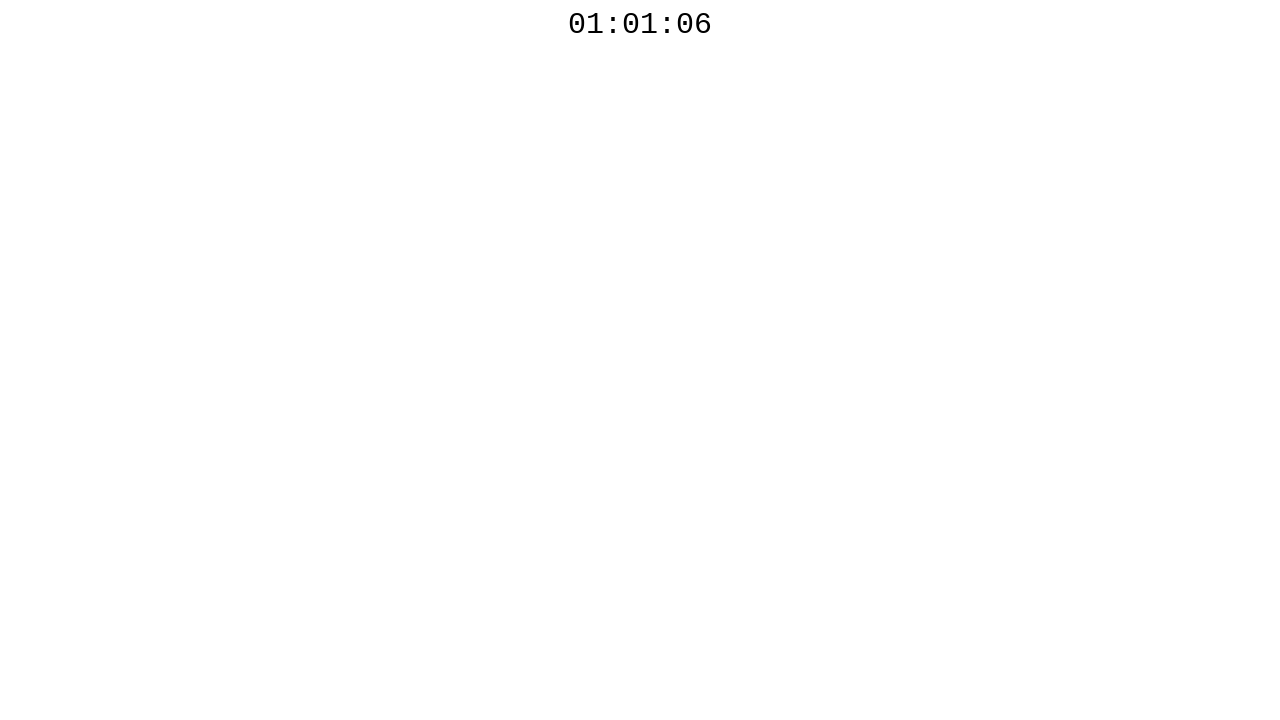

Retrieved countdown timer text: 01:01:06
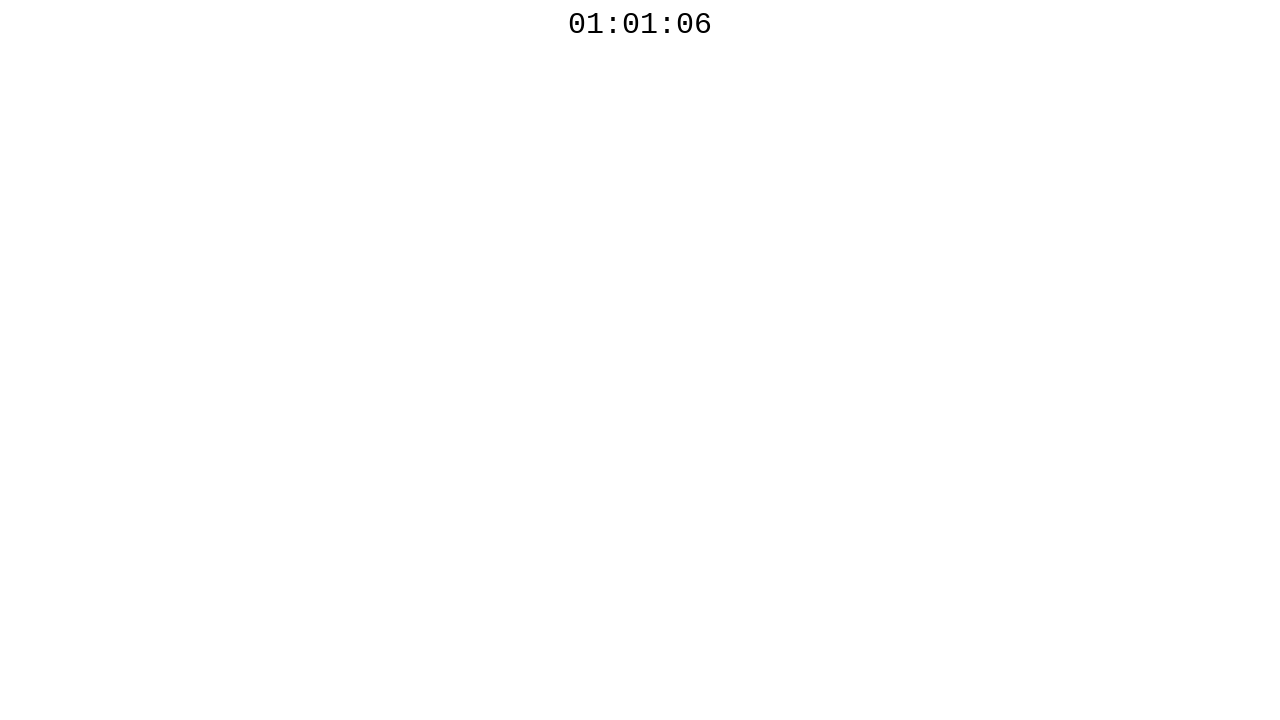

Waited 100ms before next countdown check
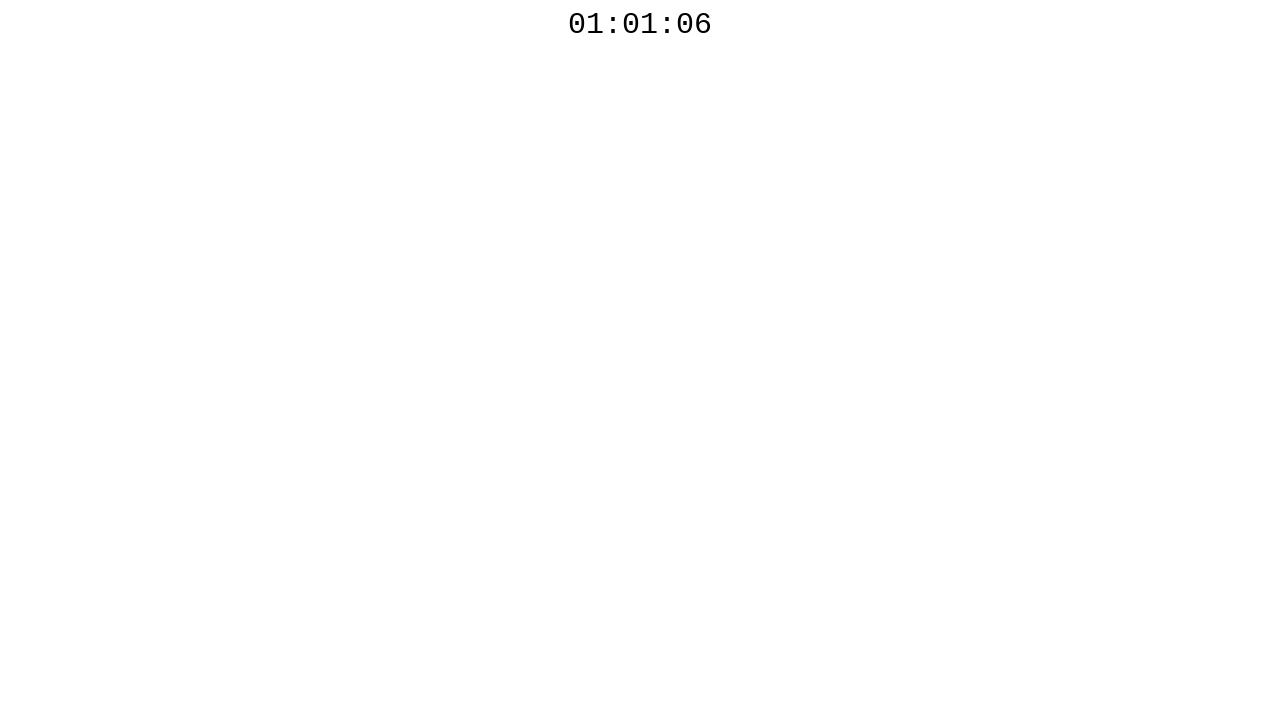

Retrieved countdown timer text: 01:01:06
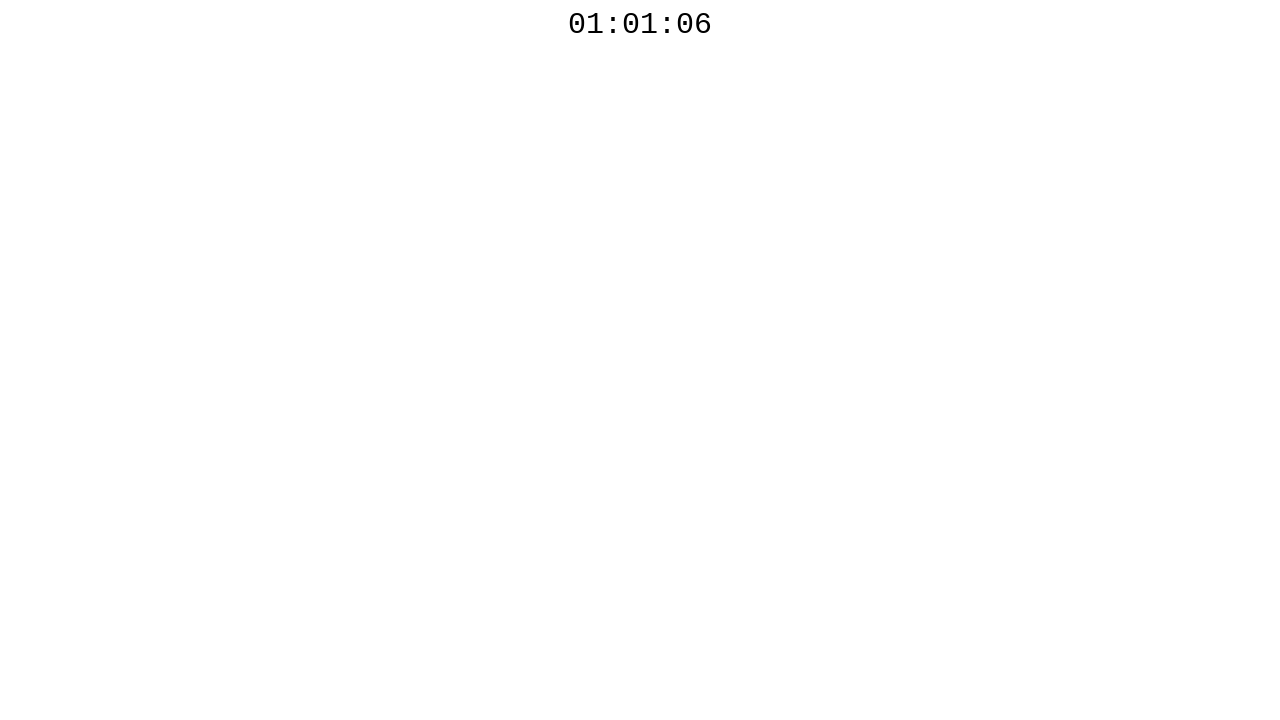

Waited 100ms before next countdown check
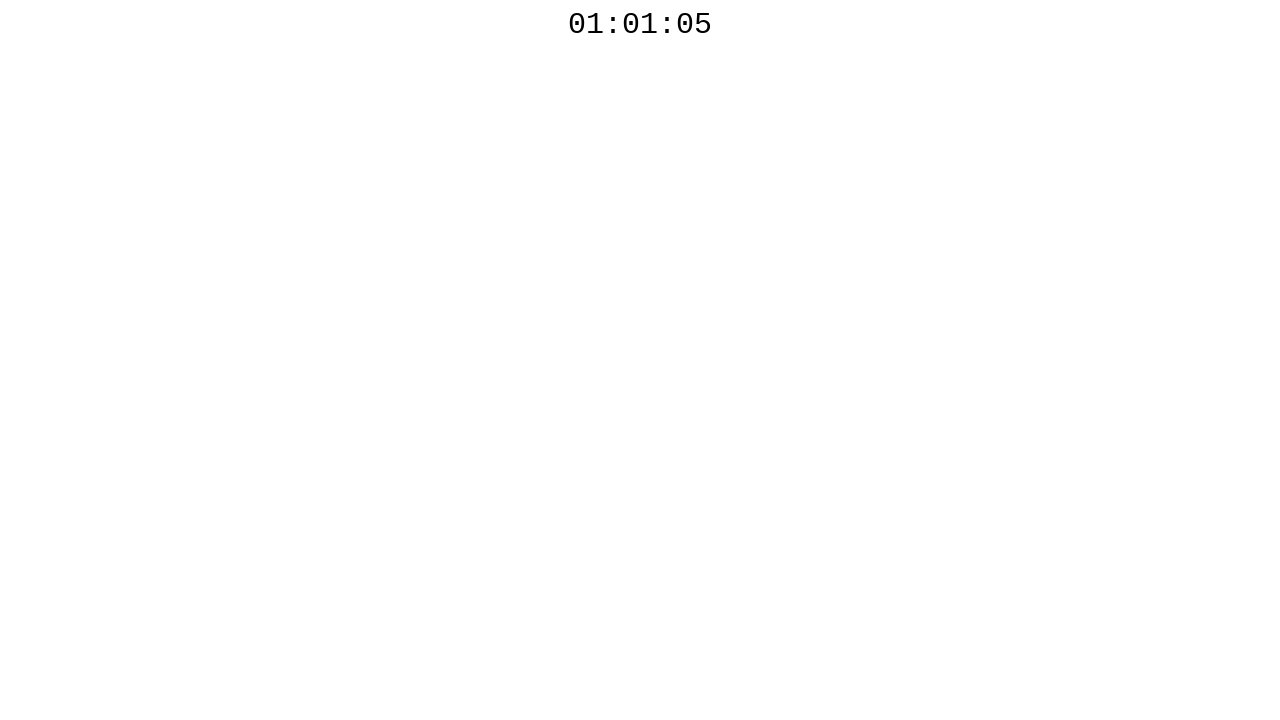

Retrieved countdown timer text: 01:01:05
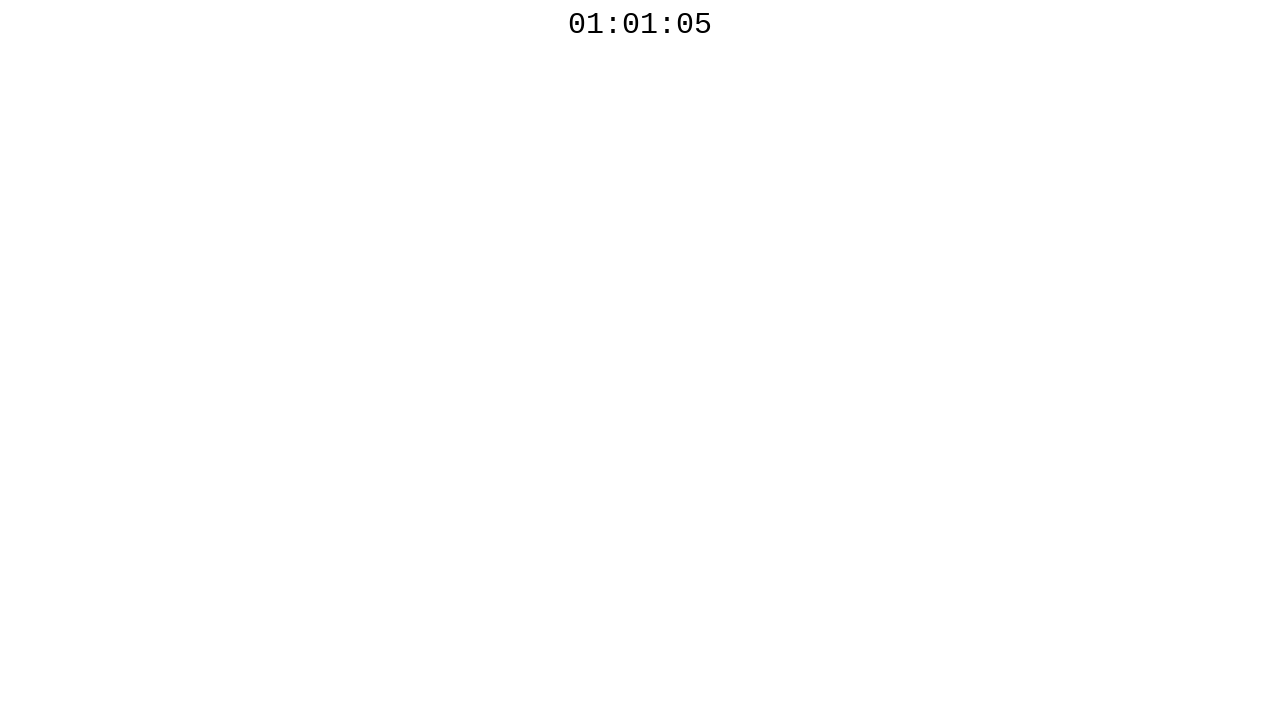

Waited 100ms before next countdown check
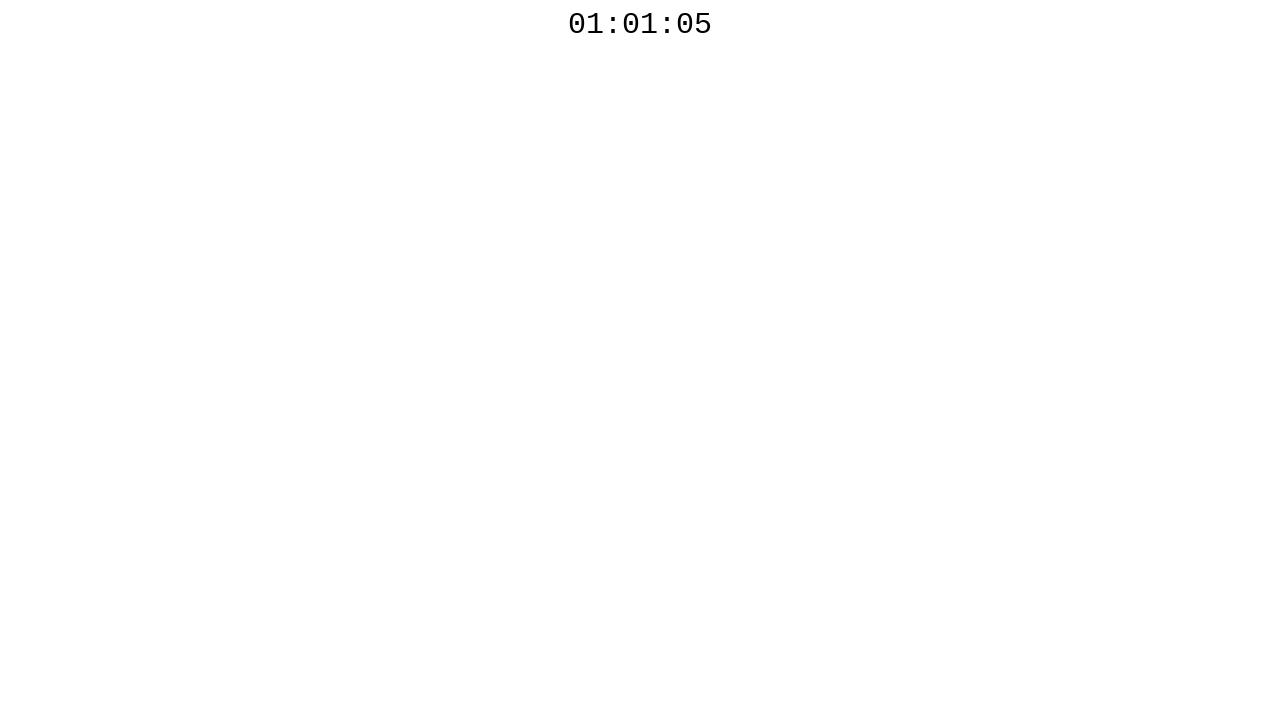

Retrieved countdown timer text: 01:01:05
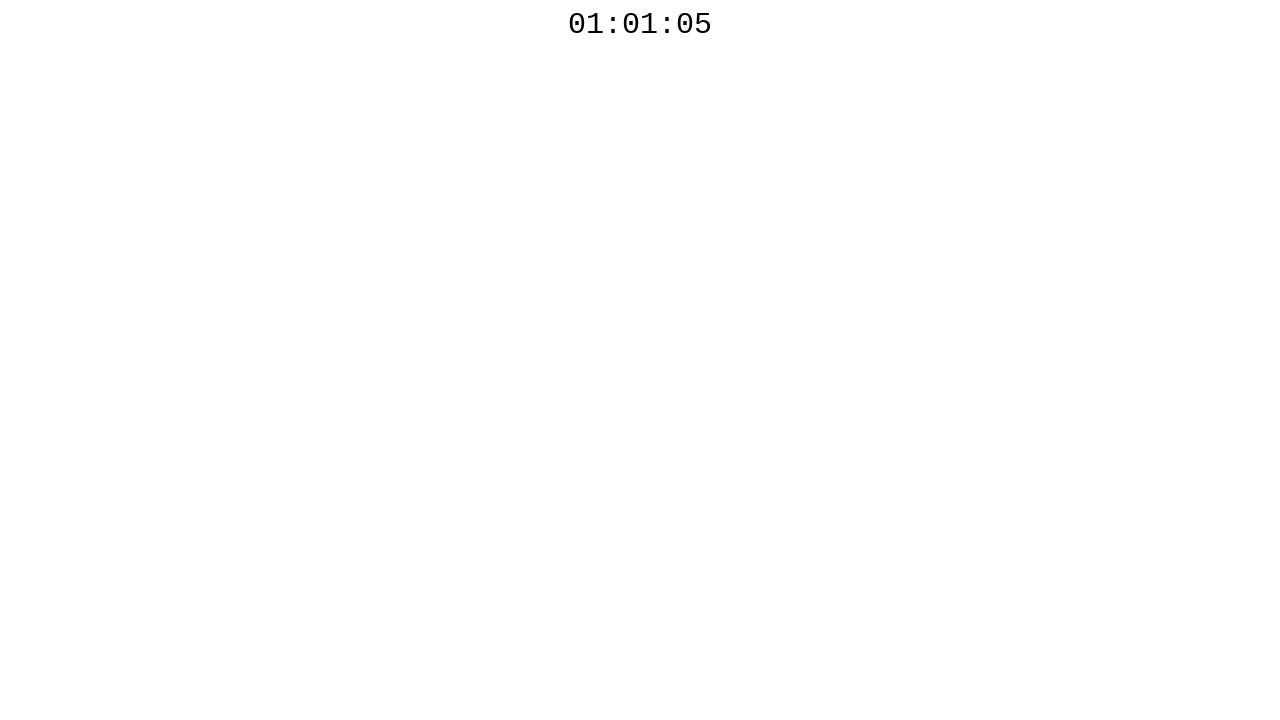

Waited 100ms before next countdown check
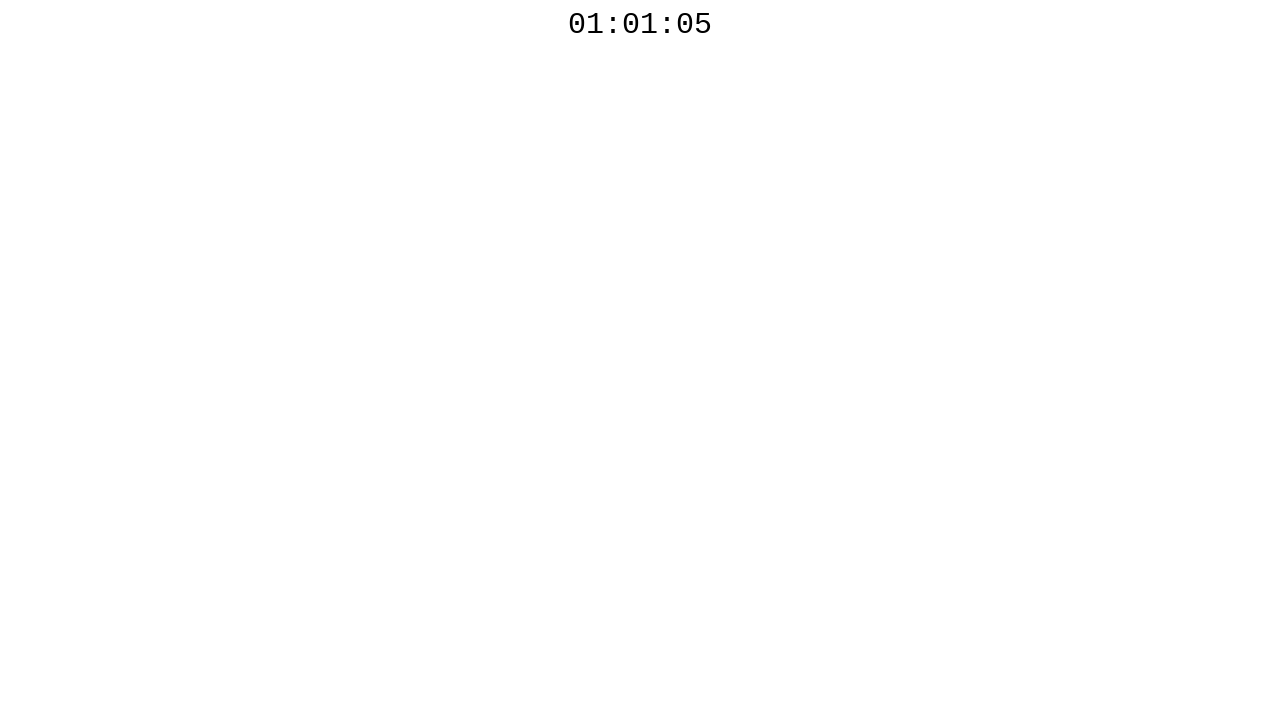

Retrieved countdown timer text: 01:01:05
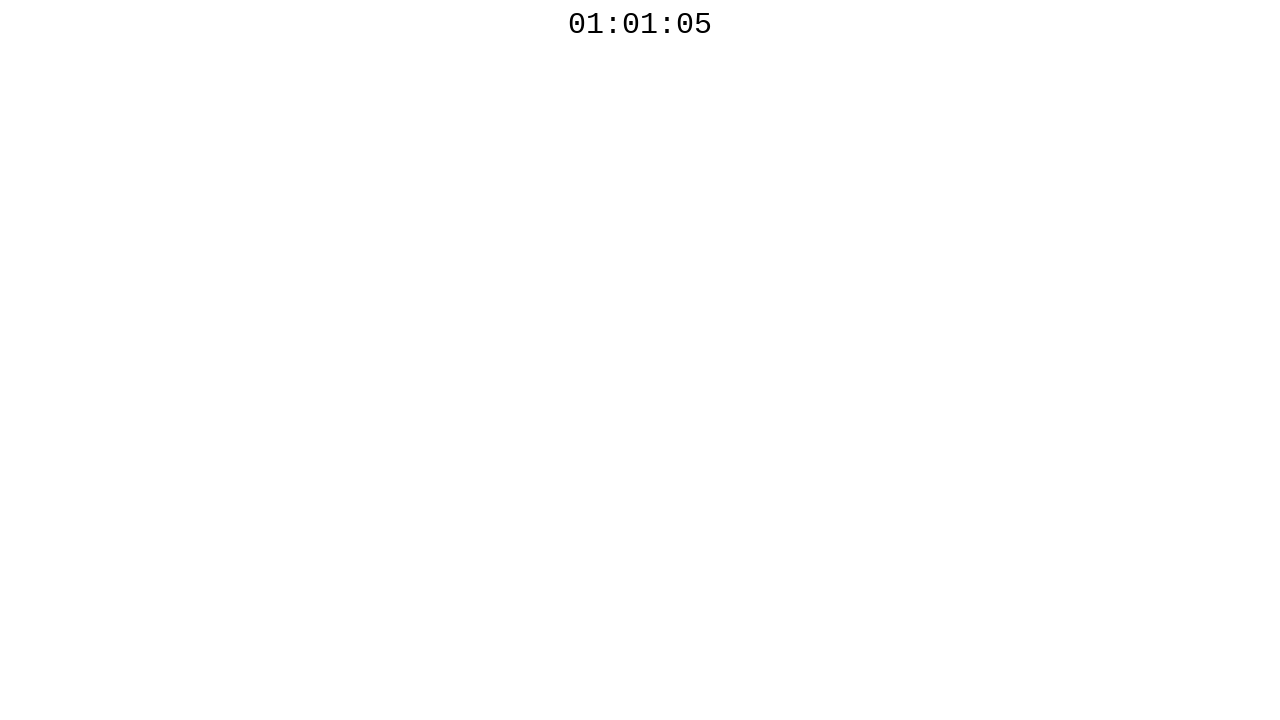

Waited 100ms before next countdown check
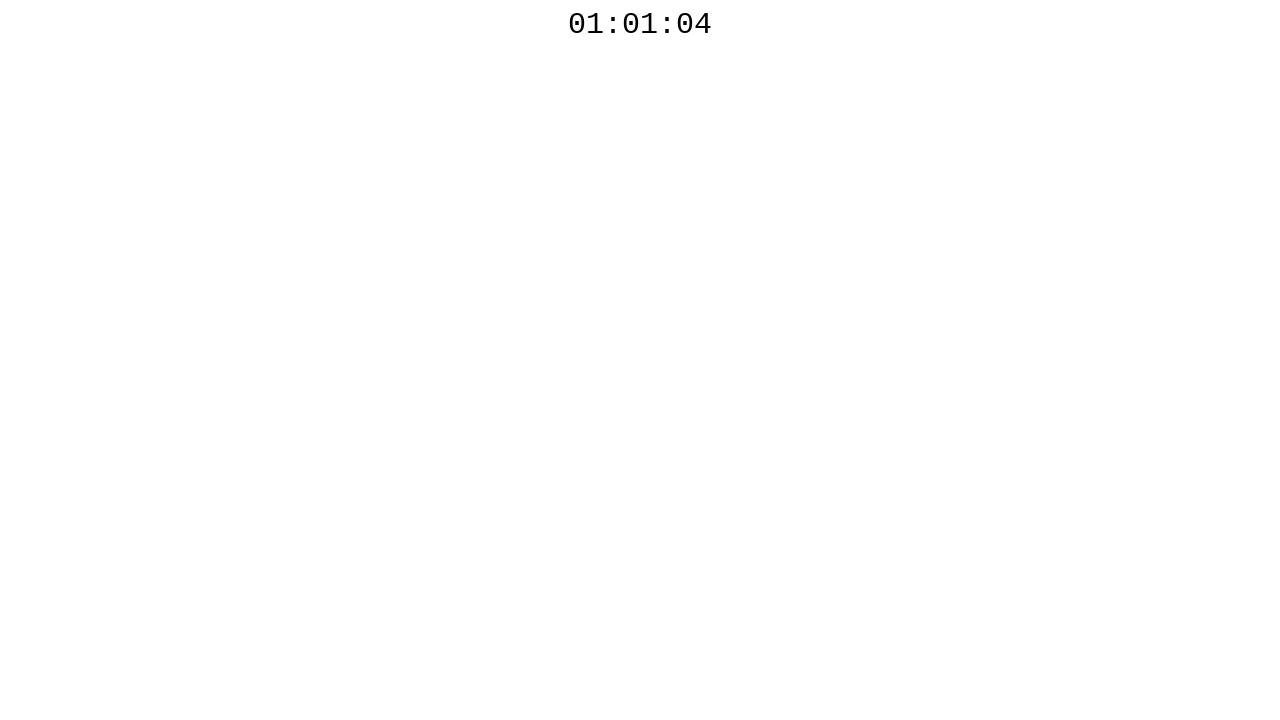

Retrieved countdown timer text: 01:01:04
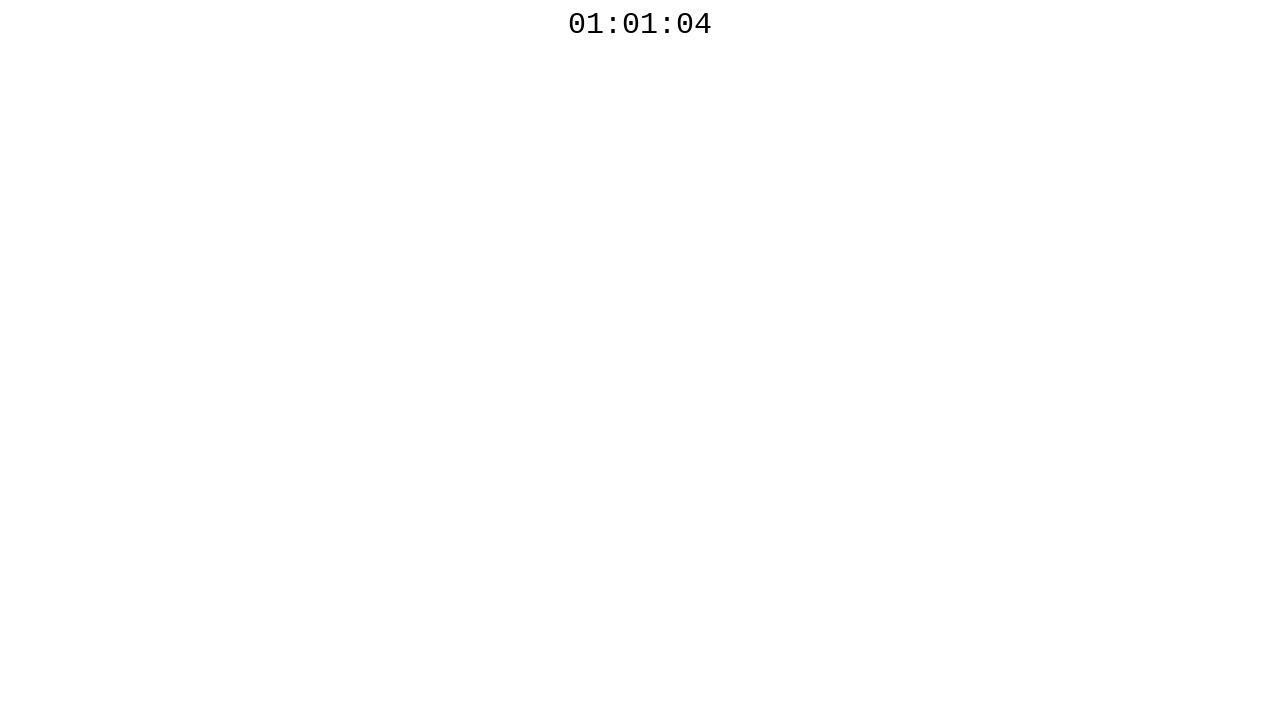

Waited 100ms before next countdown check
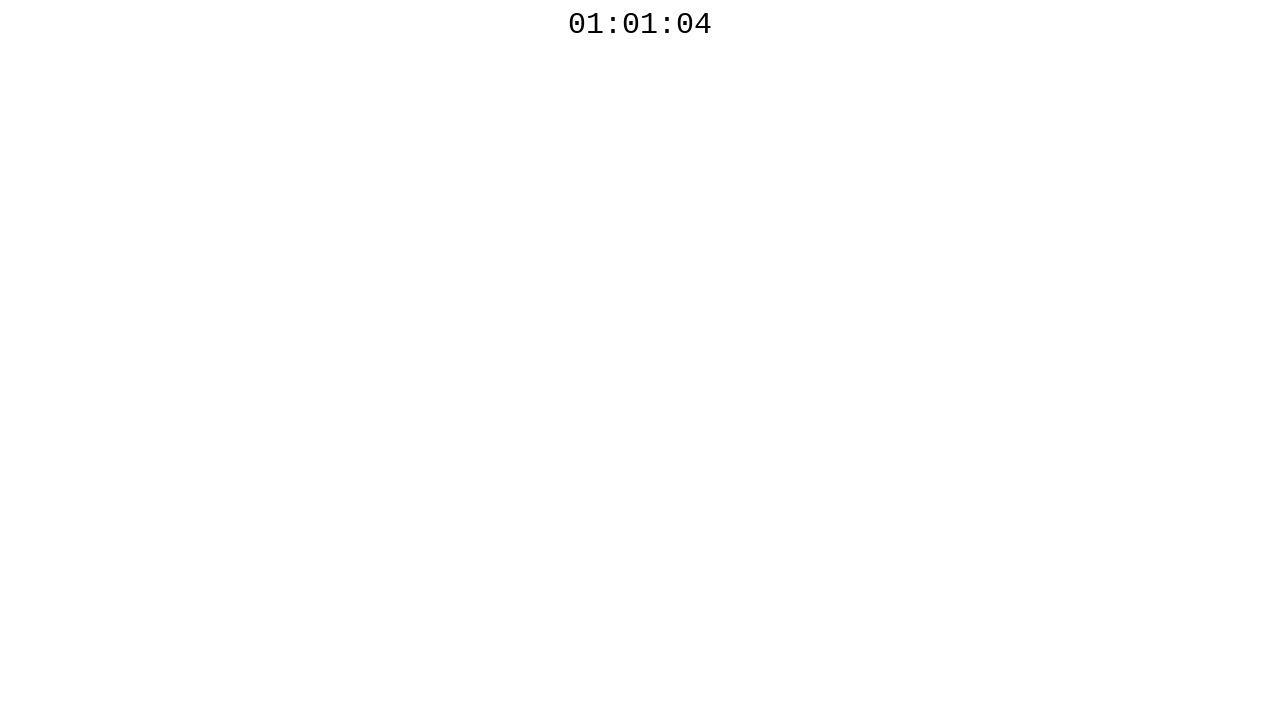

Retrieved countdown timer text: 01:01:04
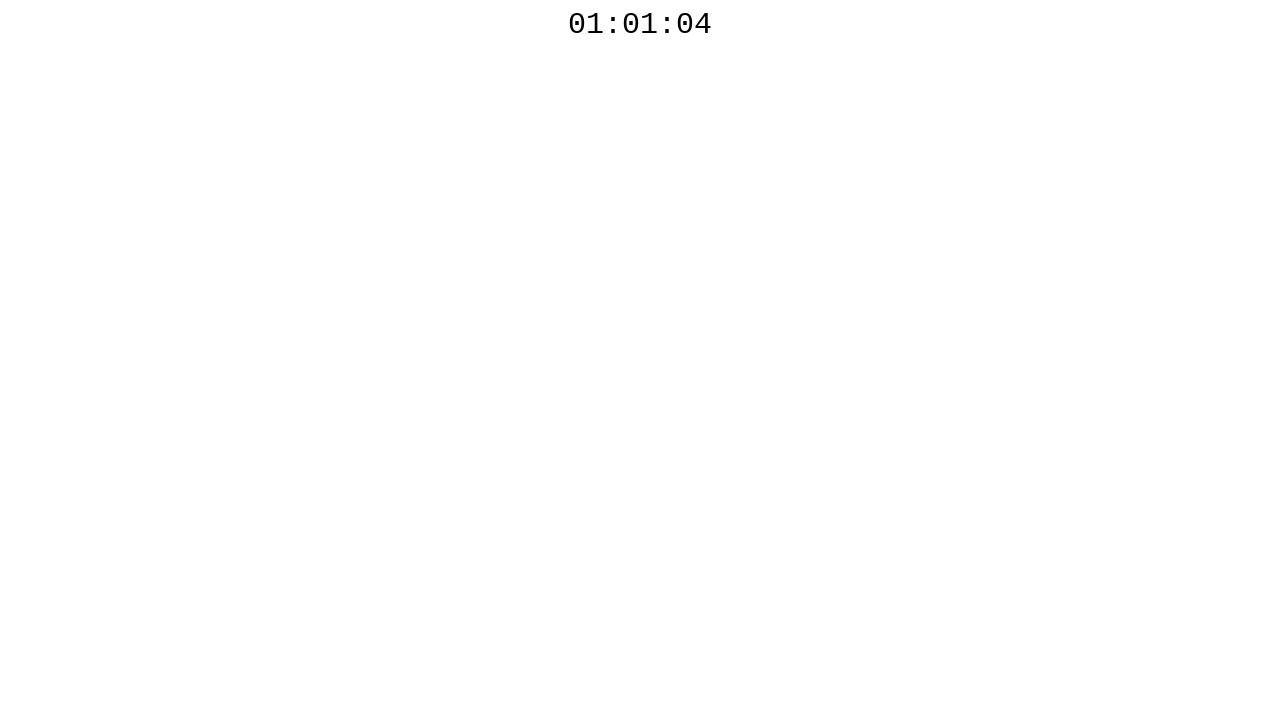

Waited 100ms before next countdown check
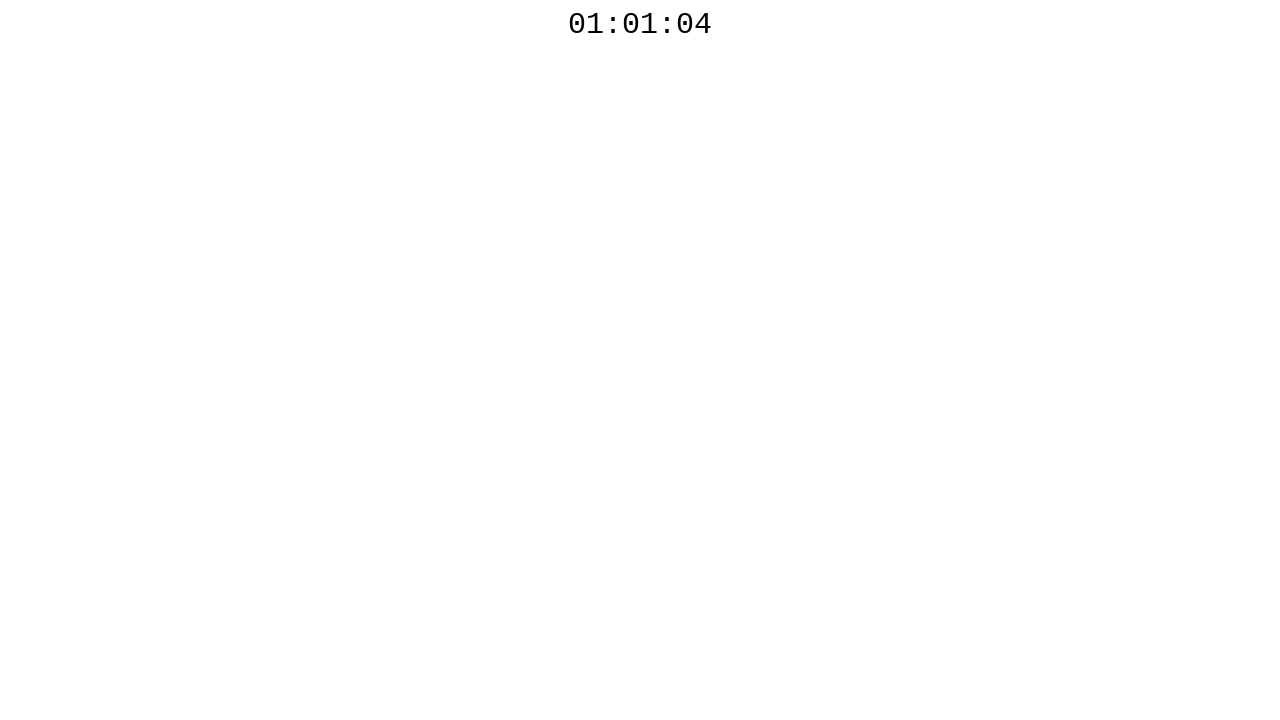

Retrieved countdown timer text: 01:01:04
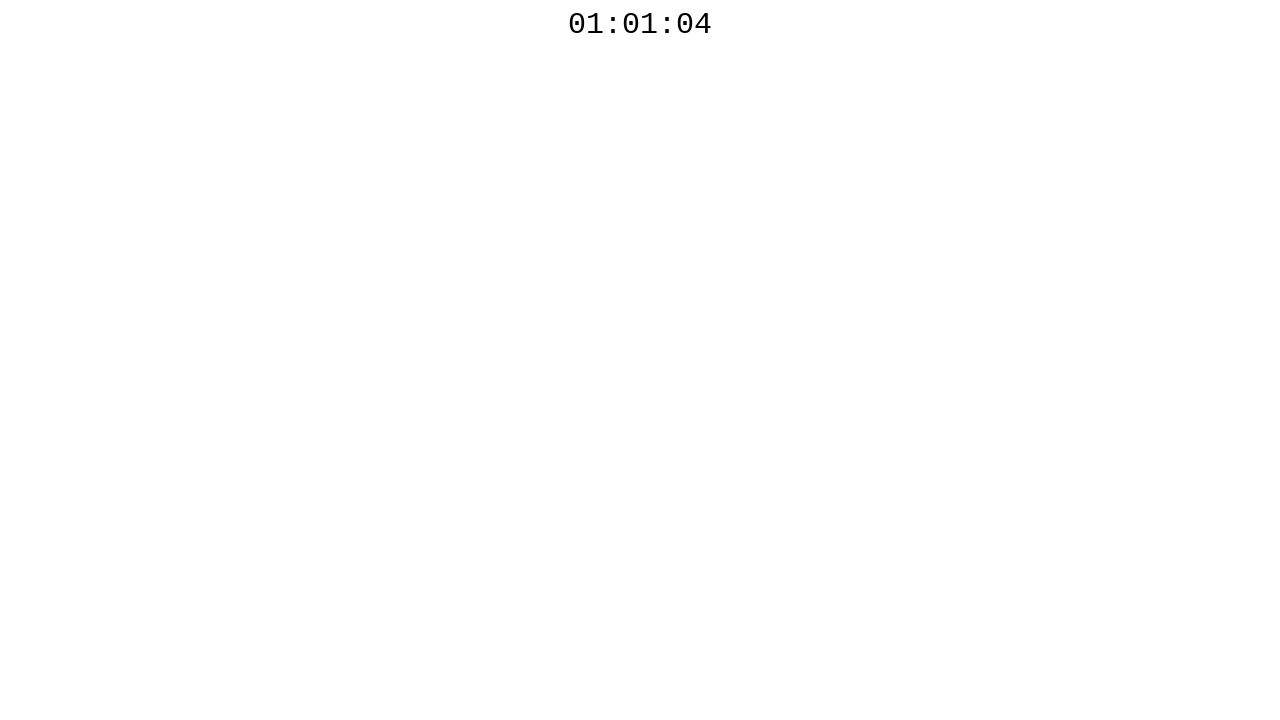

Waited 100ms before next countdown check
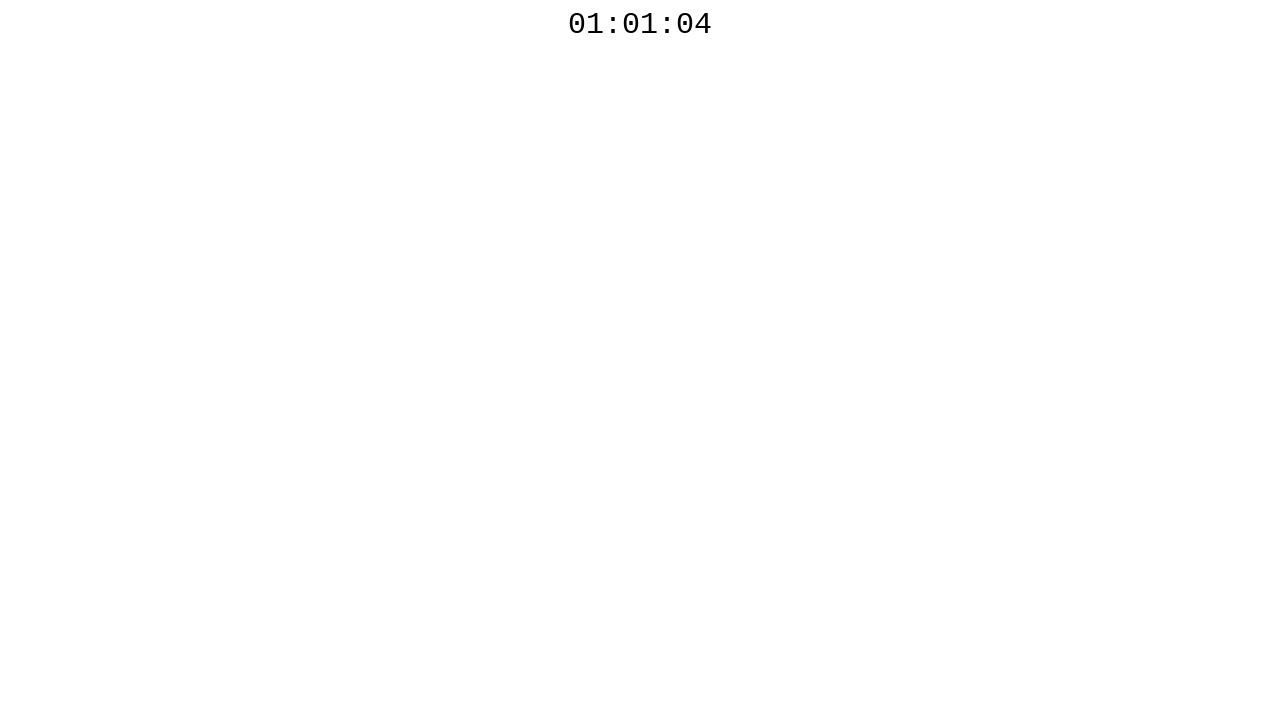

Retrieved countdown timer text: 01:01:03
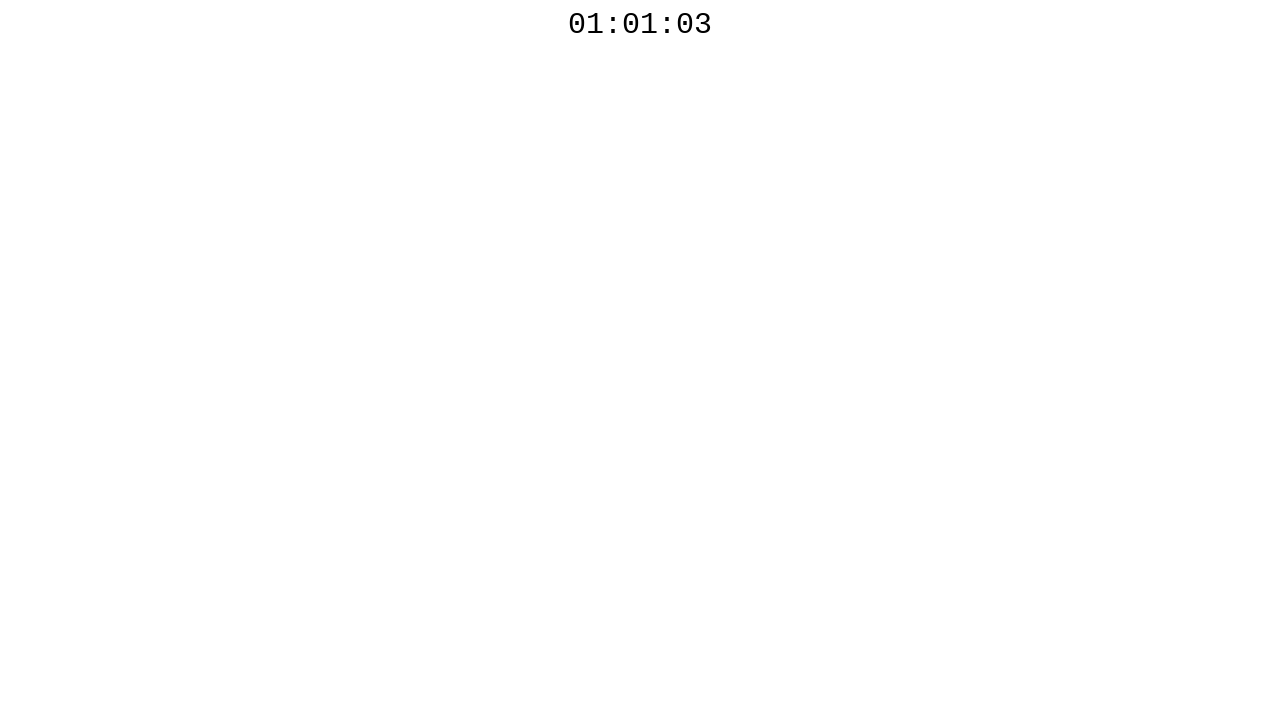

Waited 100ms before next countdown check
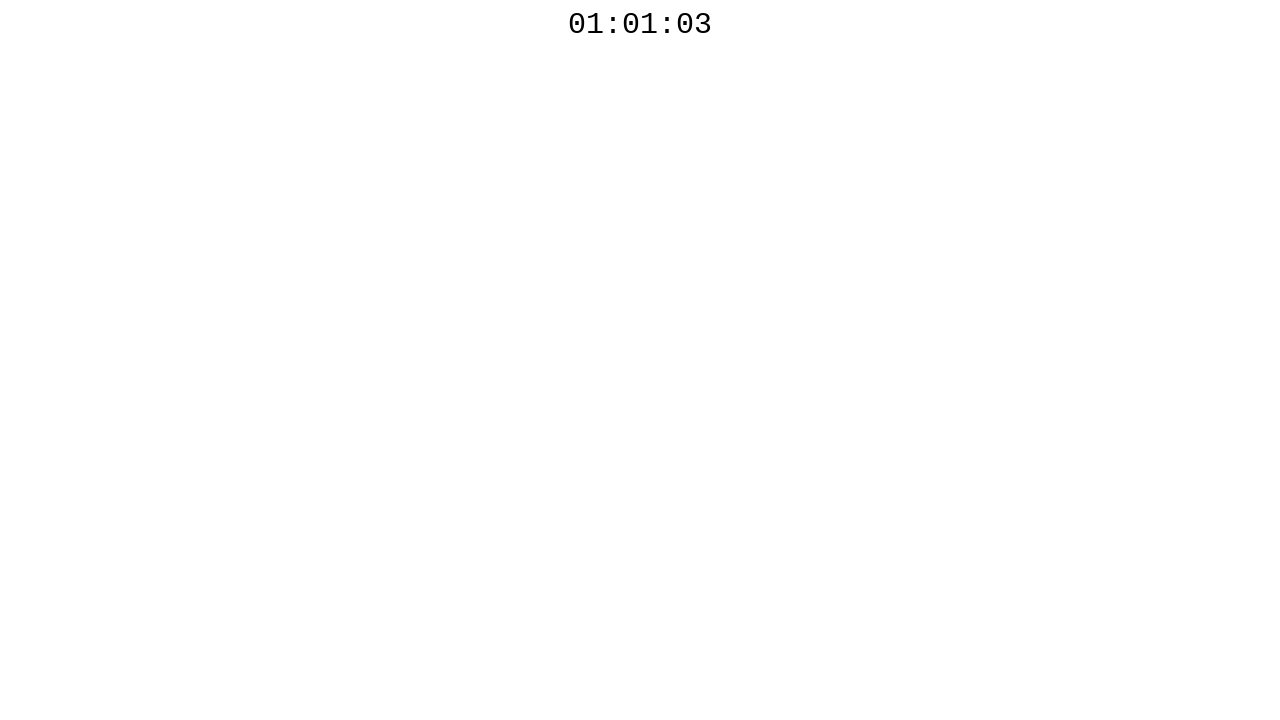

Retrieved countdown timer text: 01:01:03
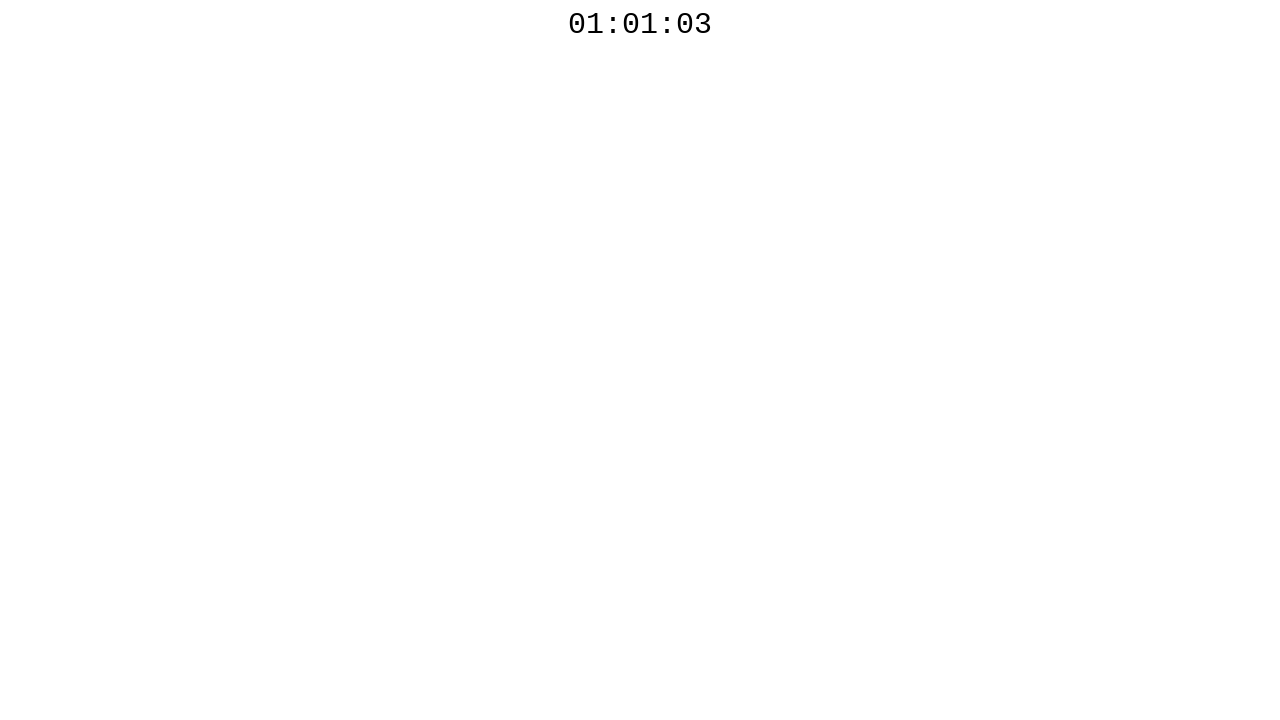

Waited 100ms before next countdown check
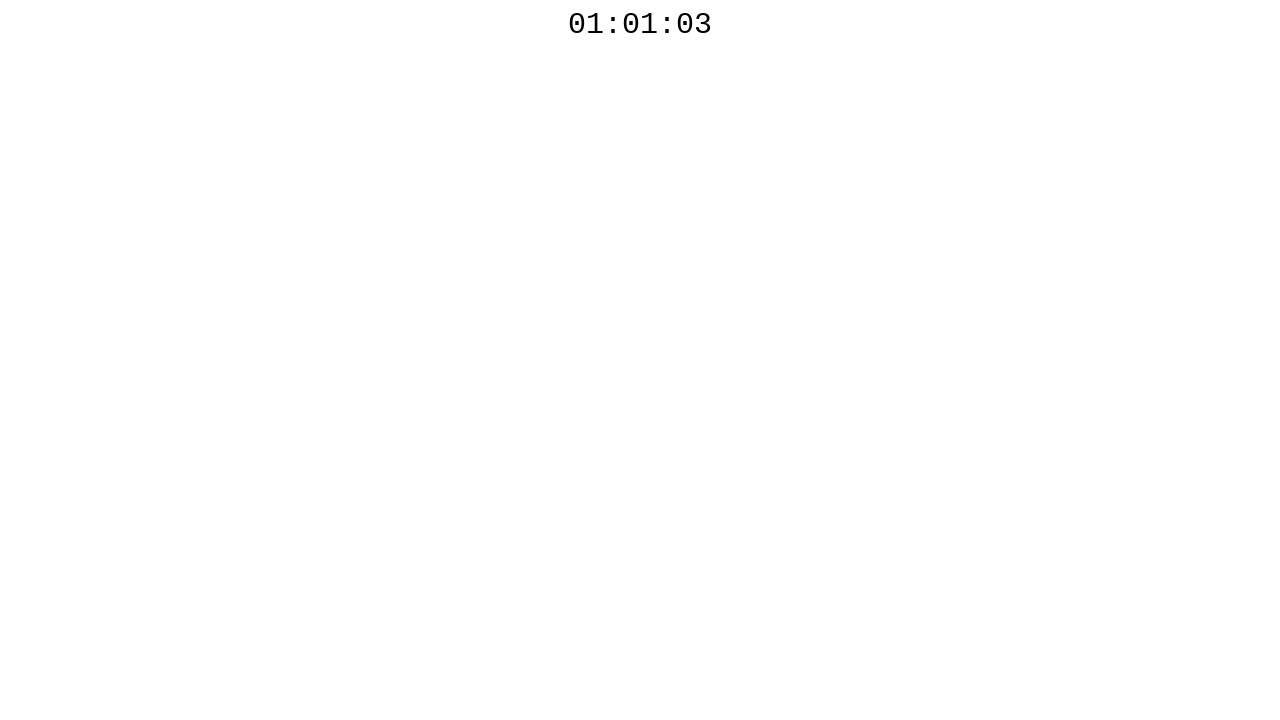

Retrieved countdown timer text: 01:01:03
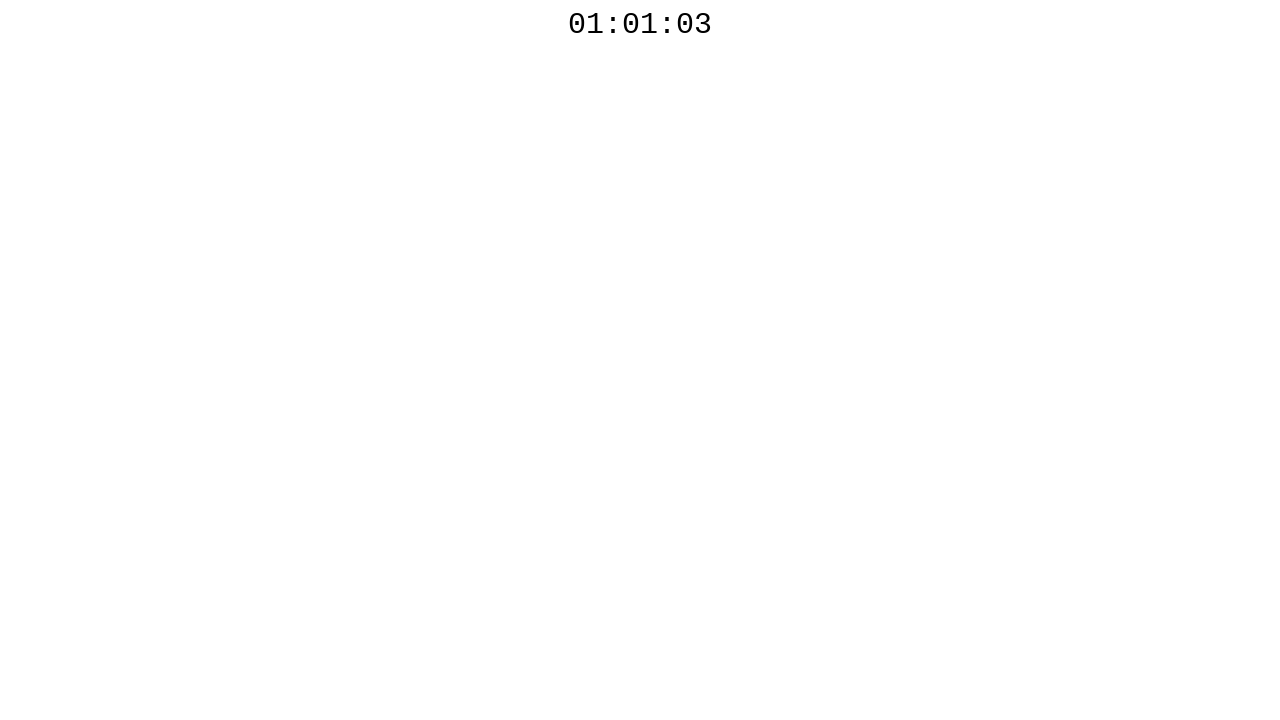

Waited 100ms before next countdown check
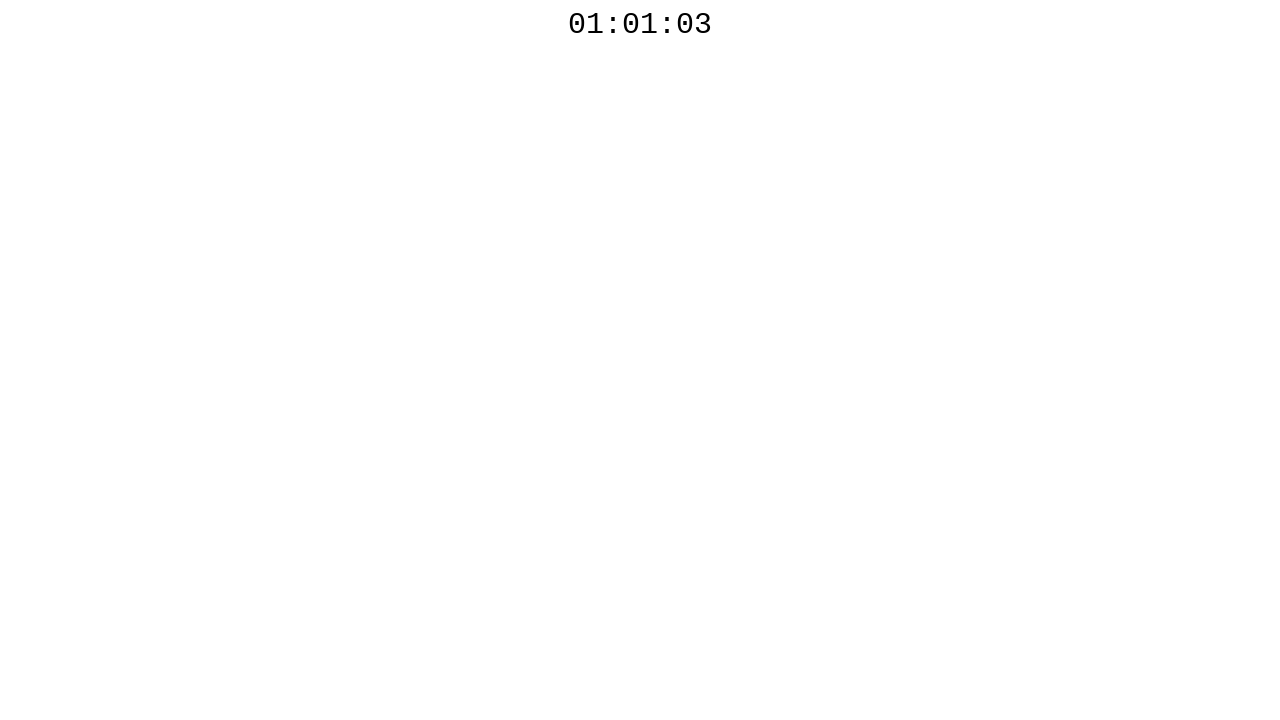

Retrieved countdown timer text: 01:01:03
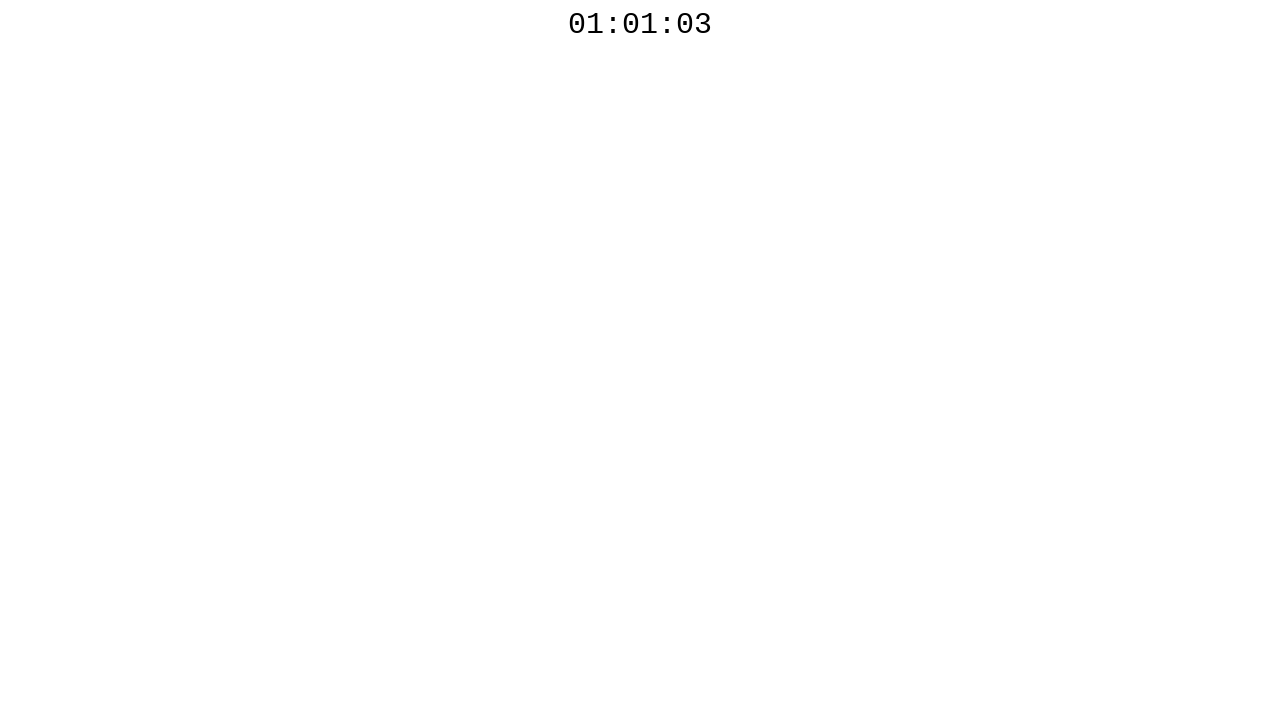

Waited 100ms before next countdown check
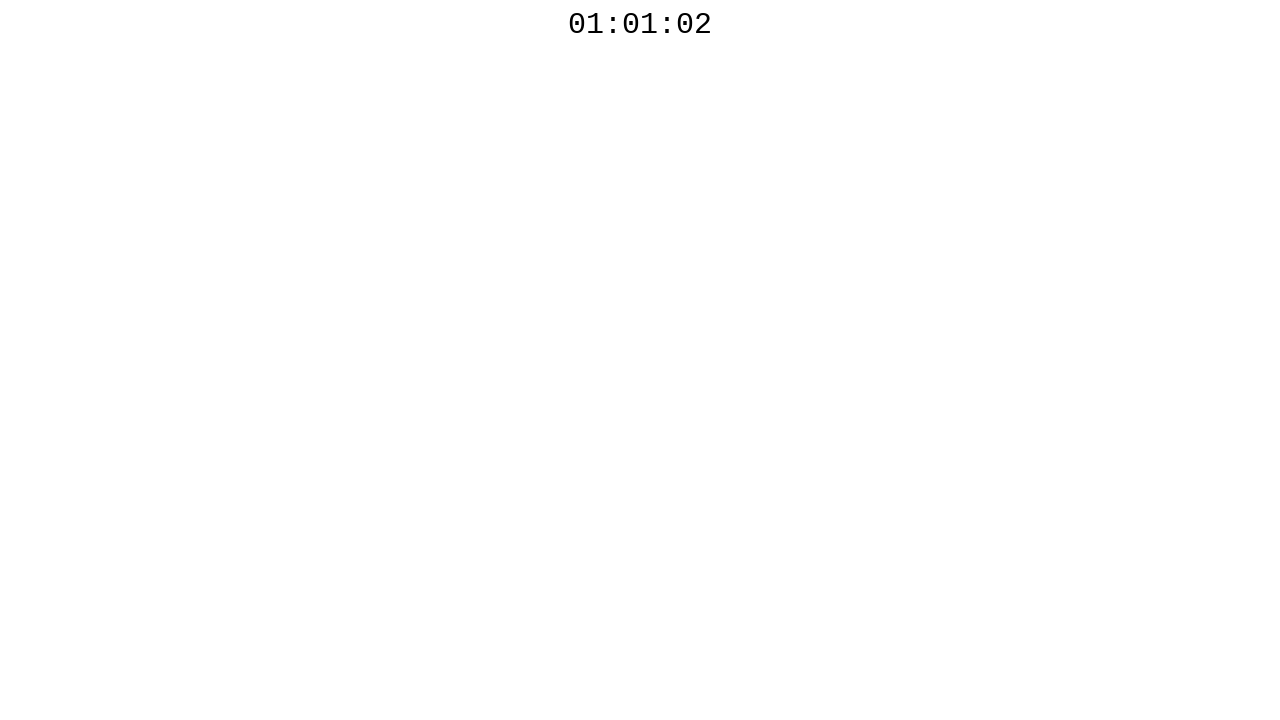

Retrieved countdown timer text: 01:01:02
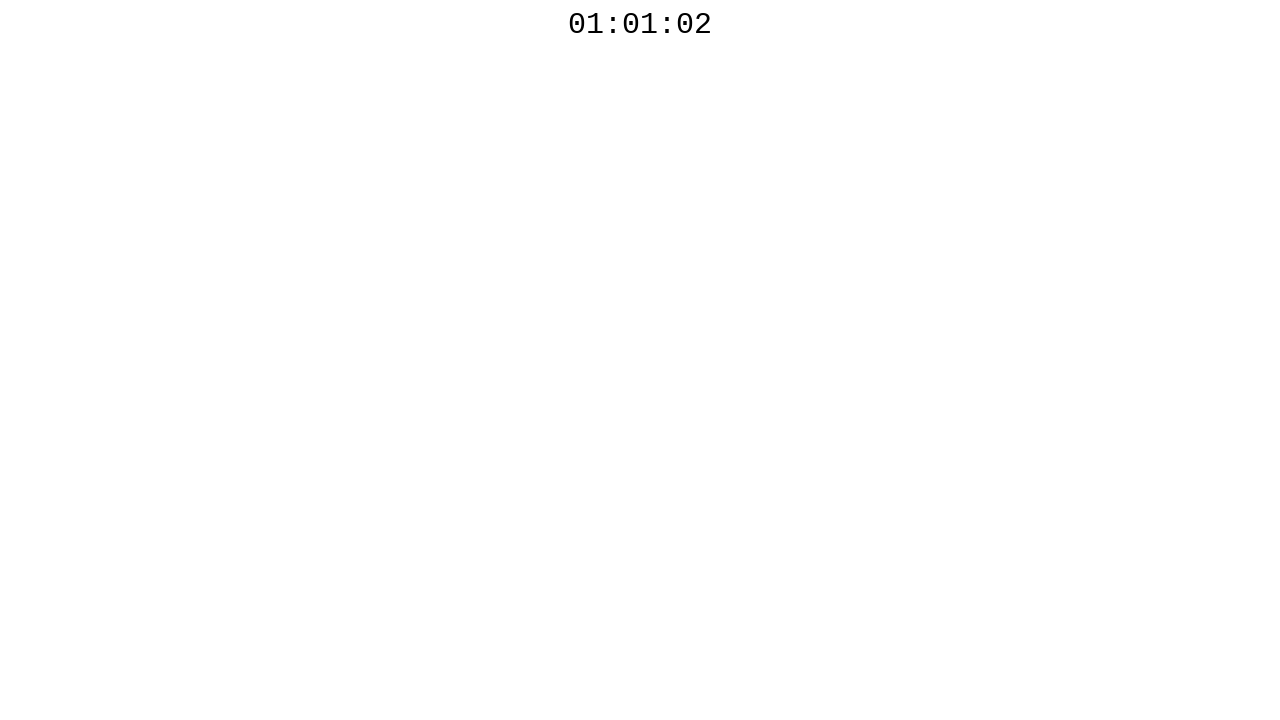

Waited 100ms before next countdown check
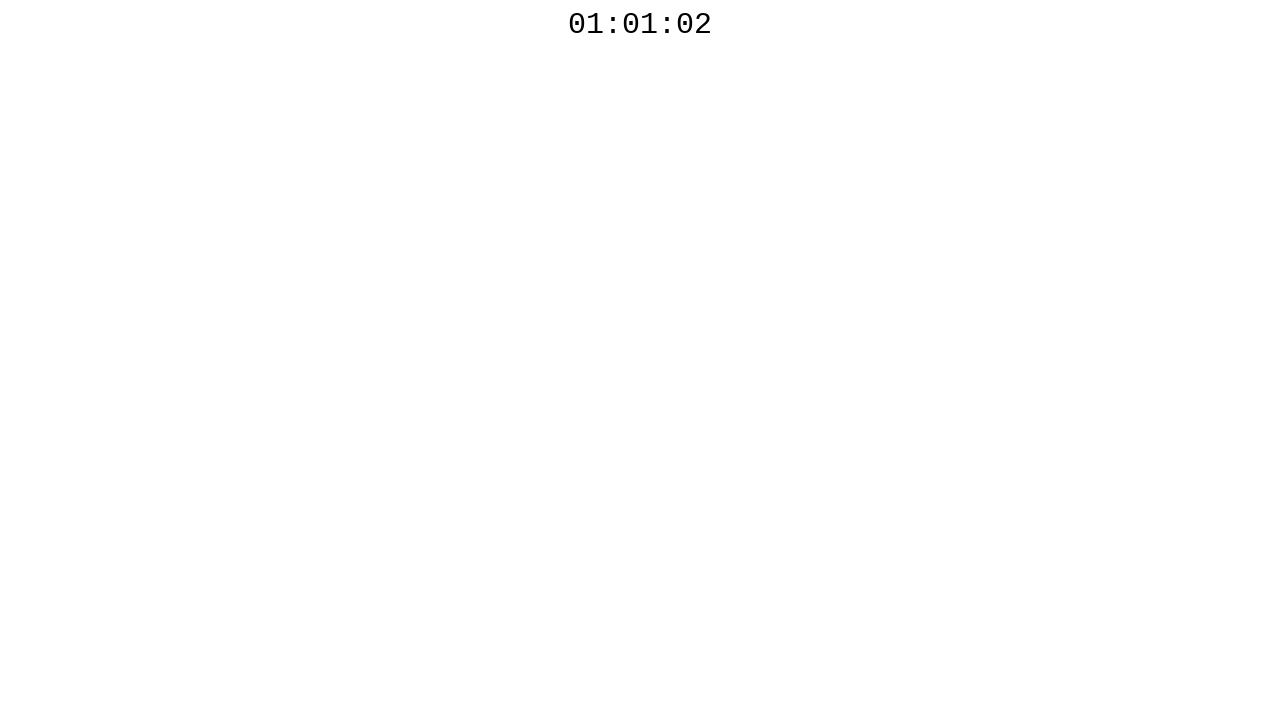

Retrieved countdown timer text: 01:01:02
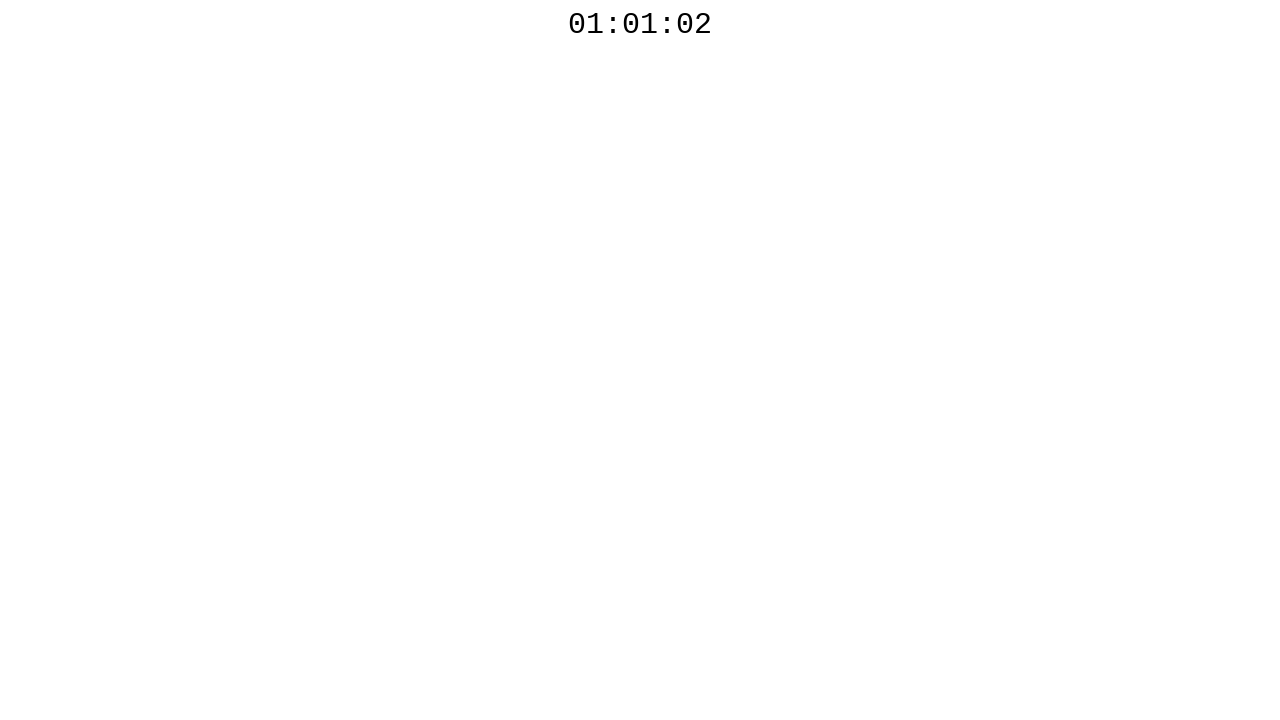

Waited 100ms before next countdown check
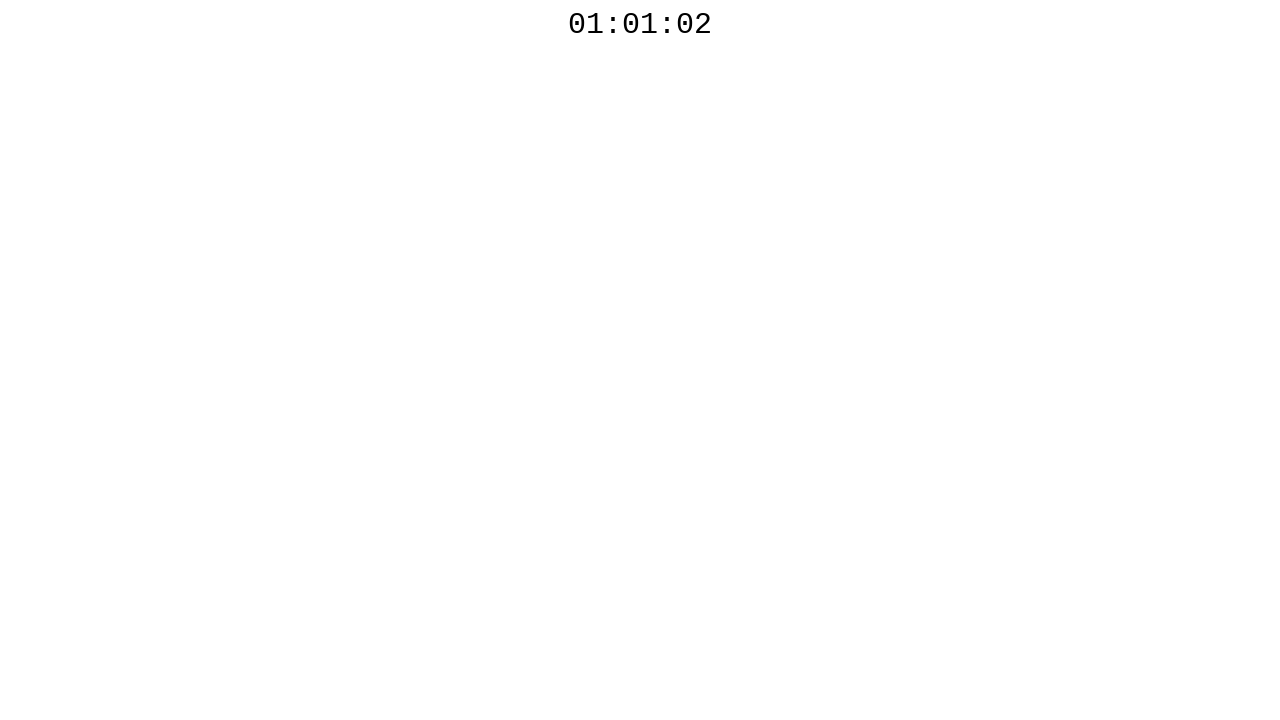

Retrieved countdown timer text: 01:01:02
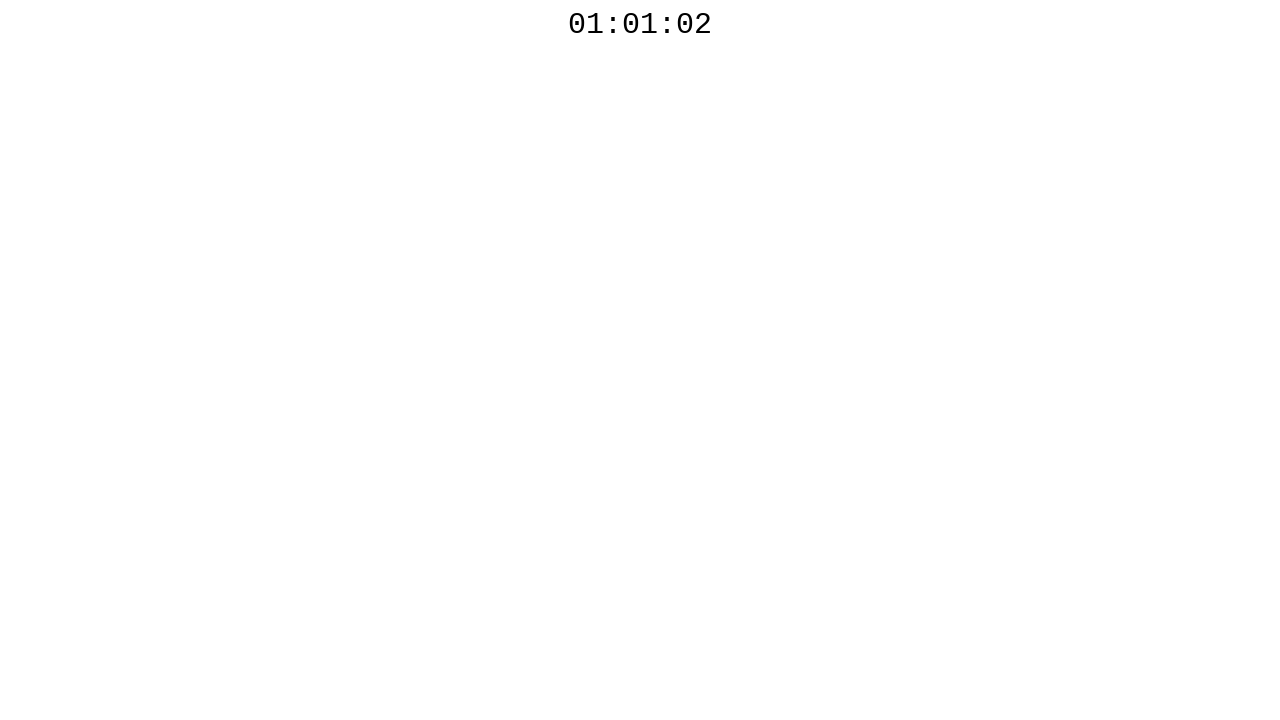

Waited 100ms before next countdown check
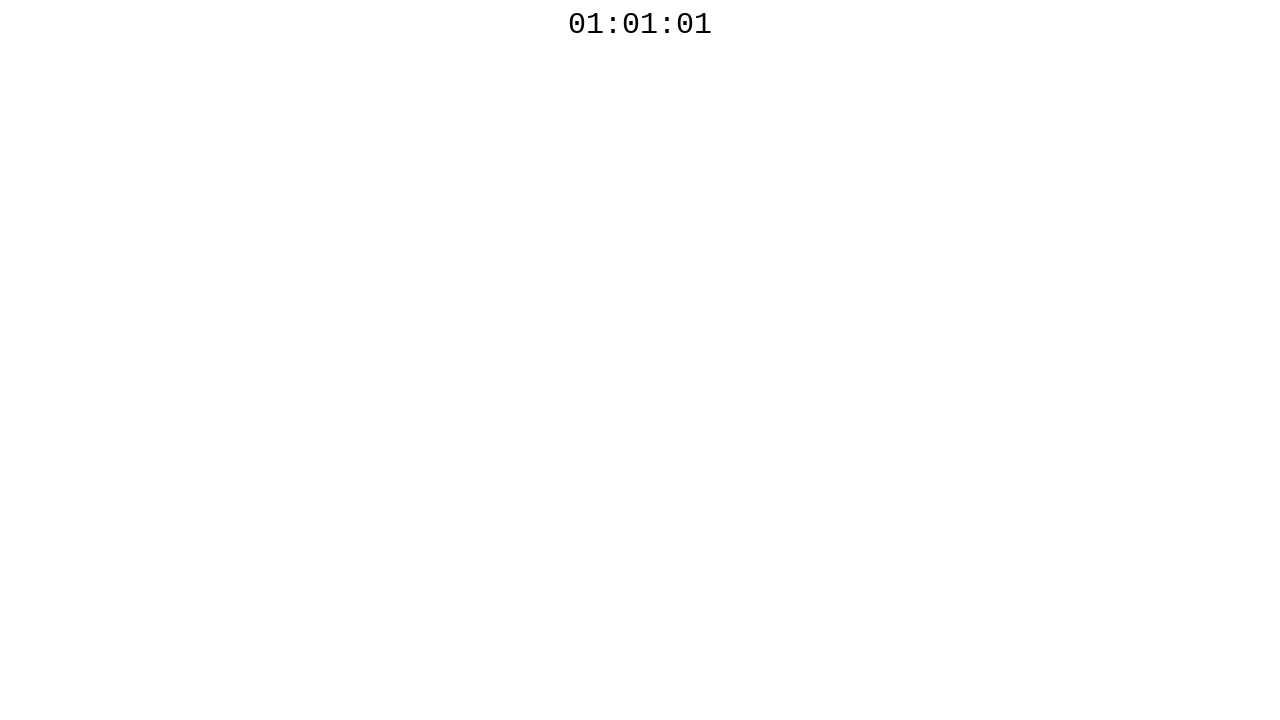

Retrieved countdown timer text: 01:01:01
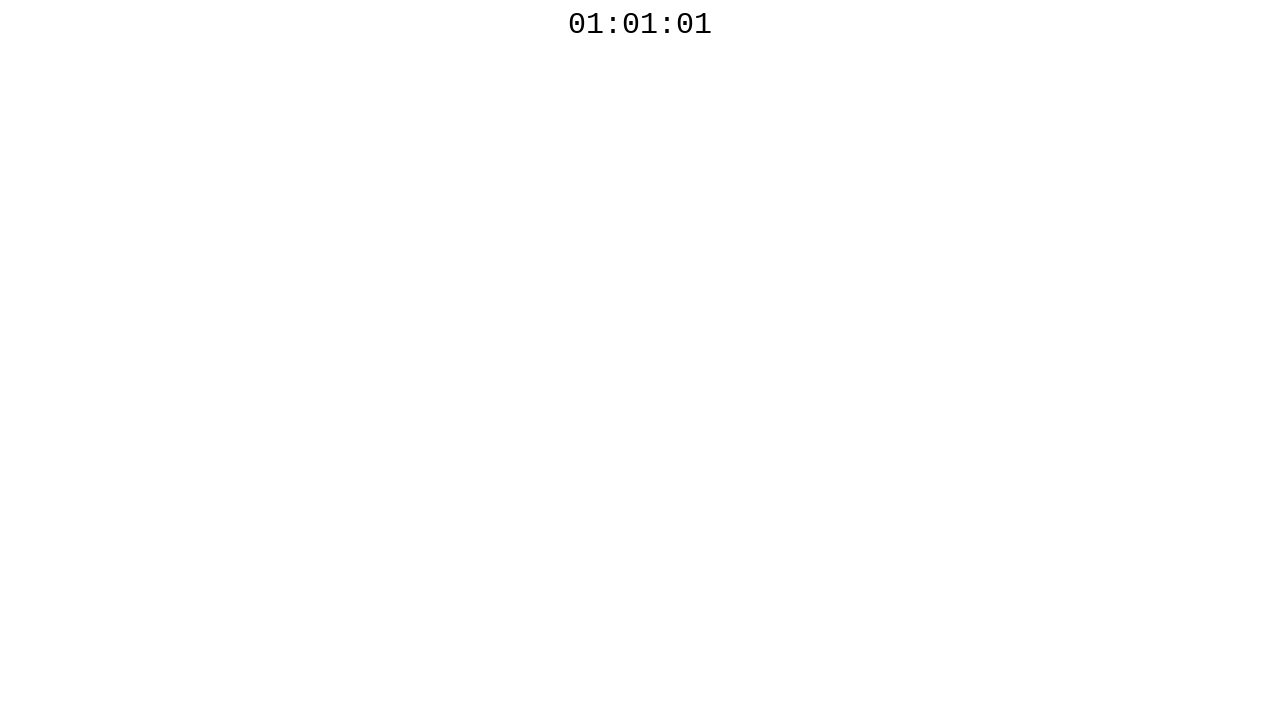

Waited 100ms before next countdown check
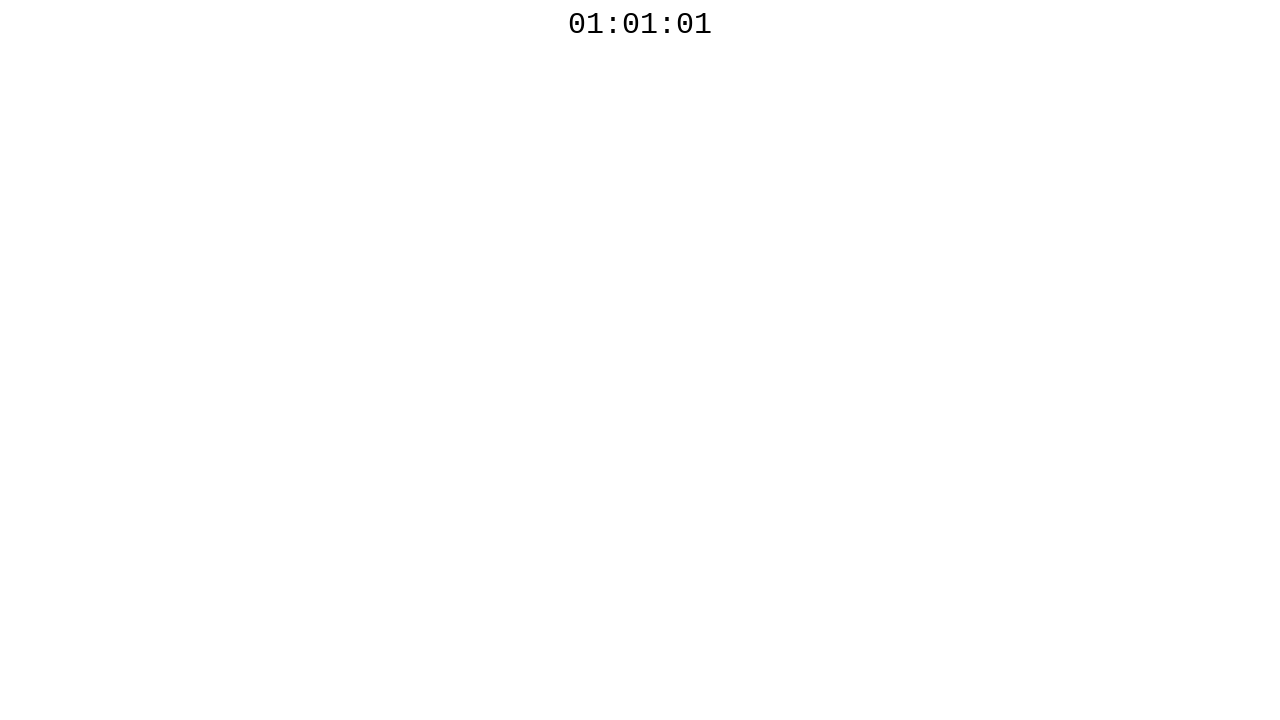

Retrieved countdown timer text: 01:01:01
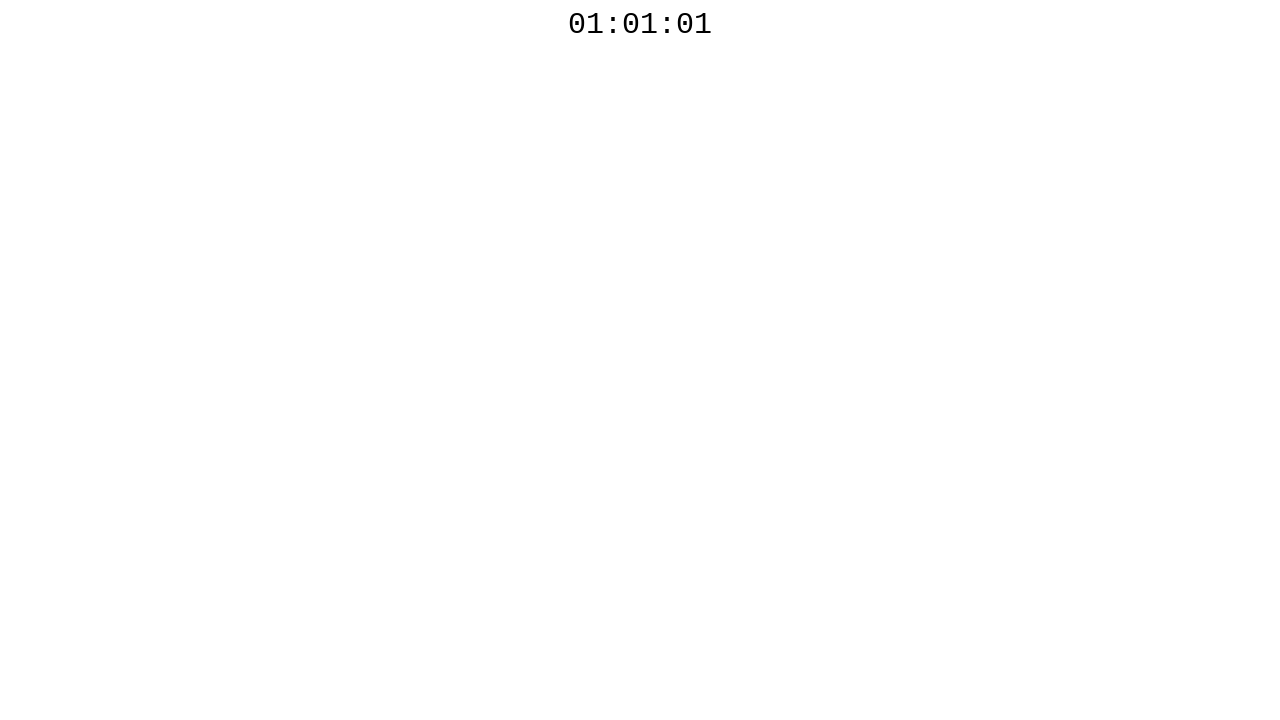

Waited 100ms before next countdown check
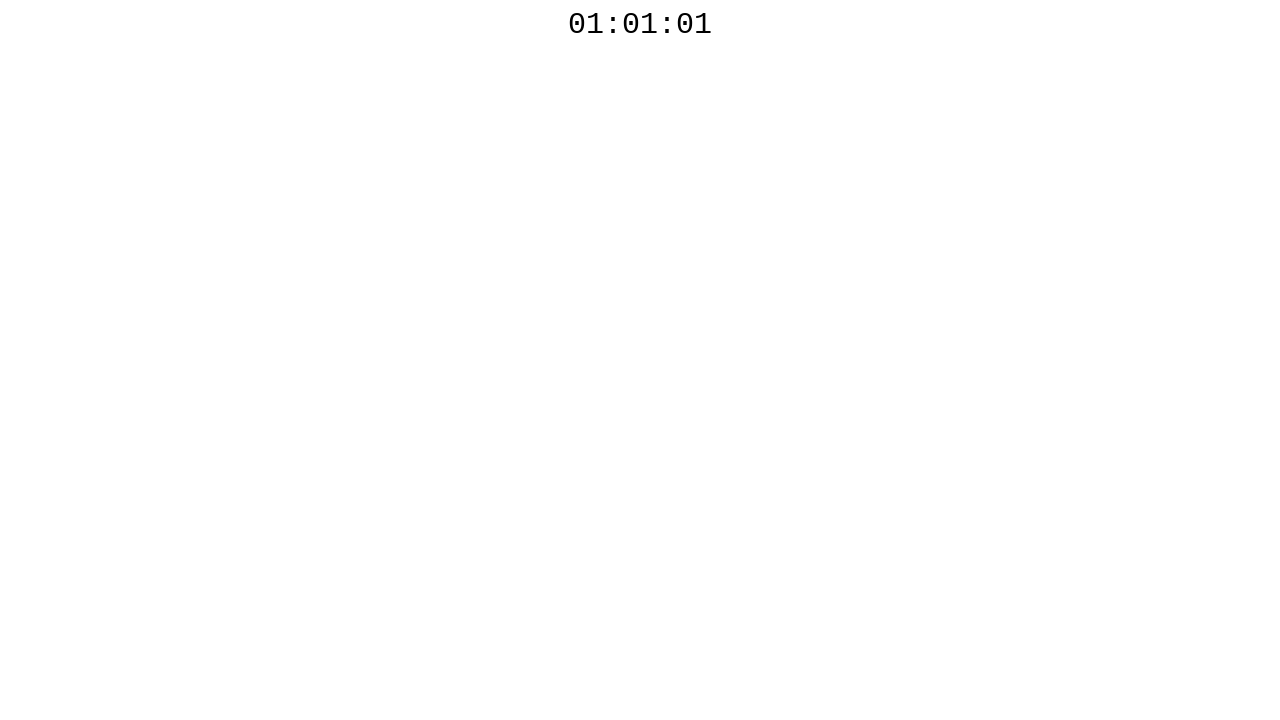

Retrieved countdown timer text: 01:01:01
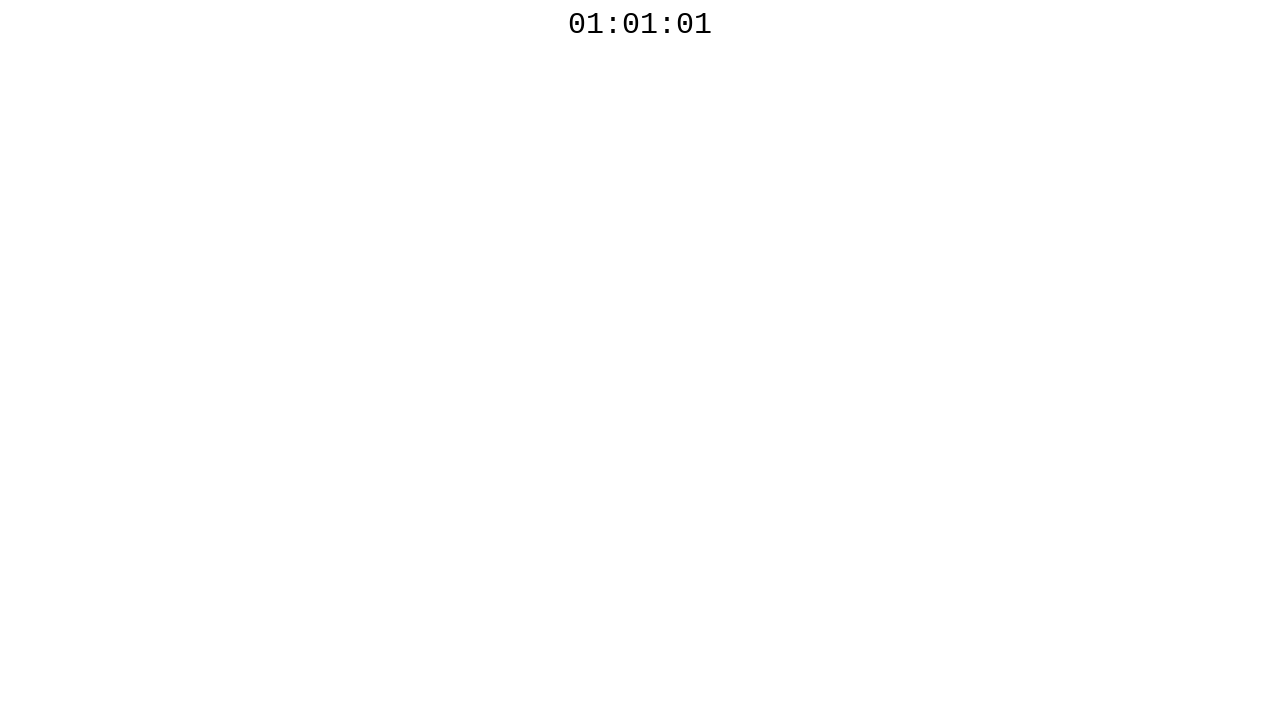

Waited 100ms before next countdown check
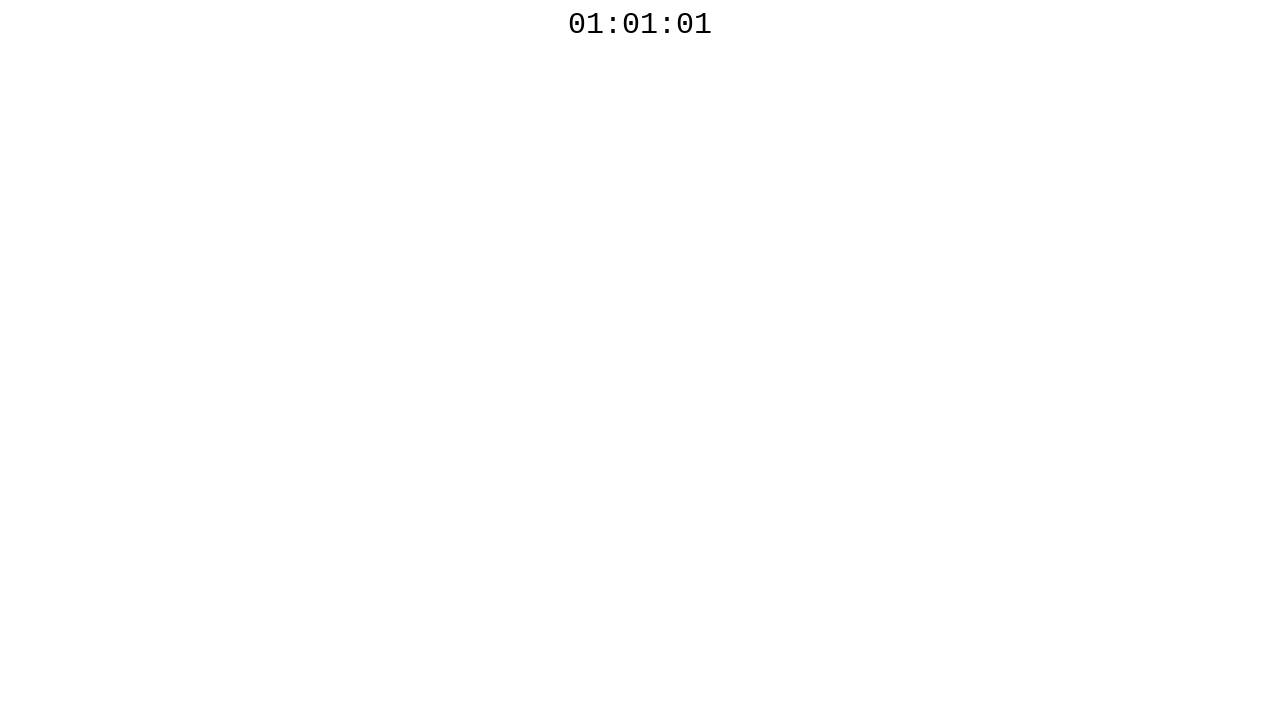

Retrieved countdown timer text: 01:01:00
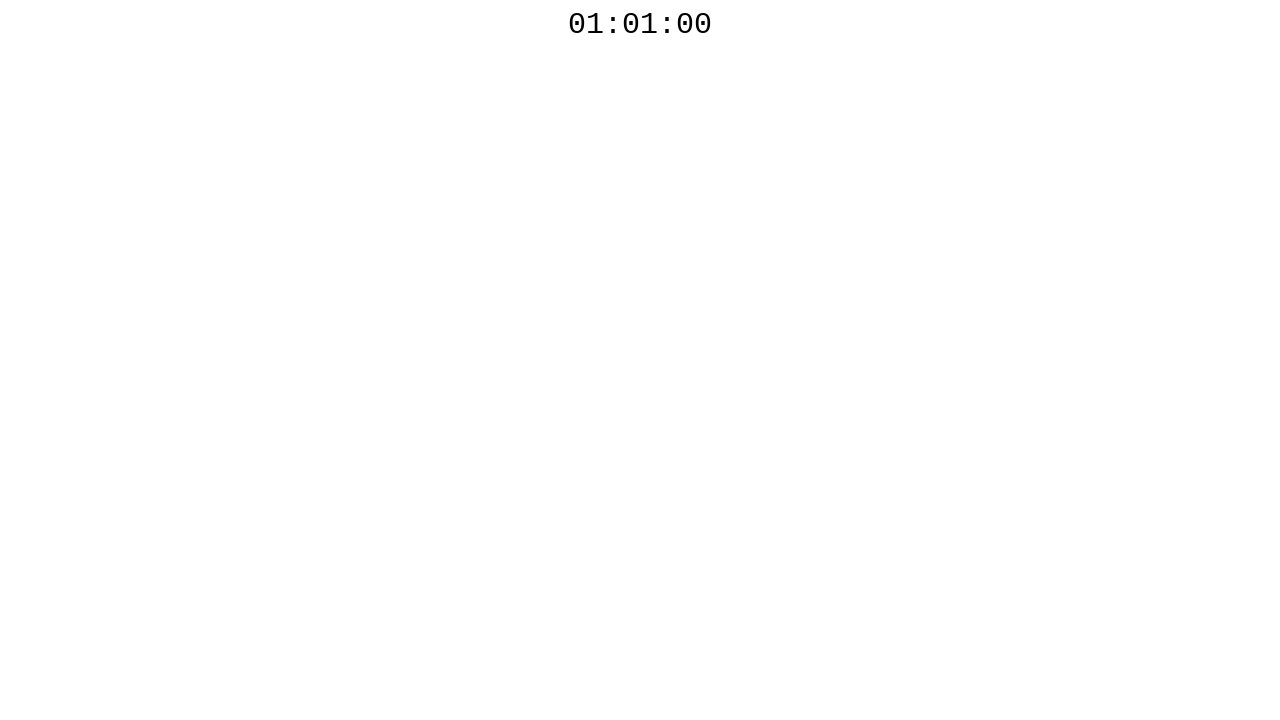

Countdown timer reached '00' - fluent wait completed
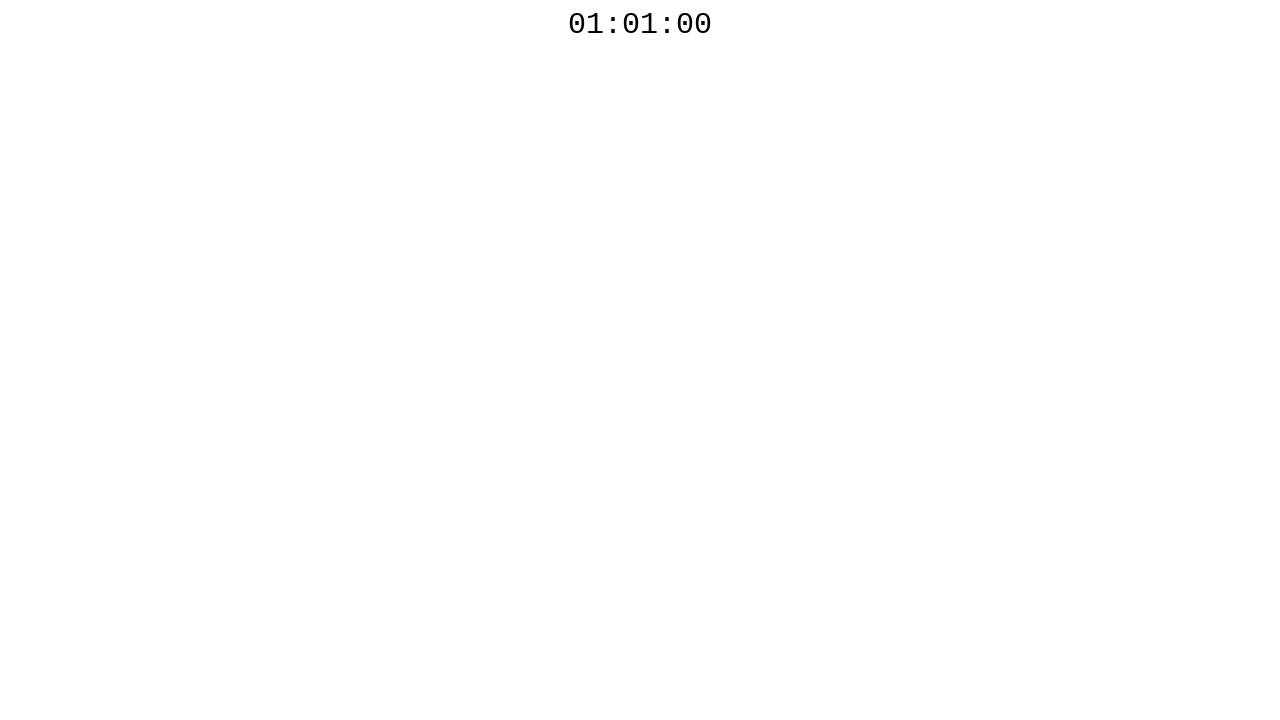

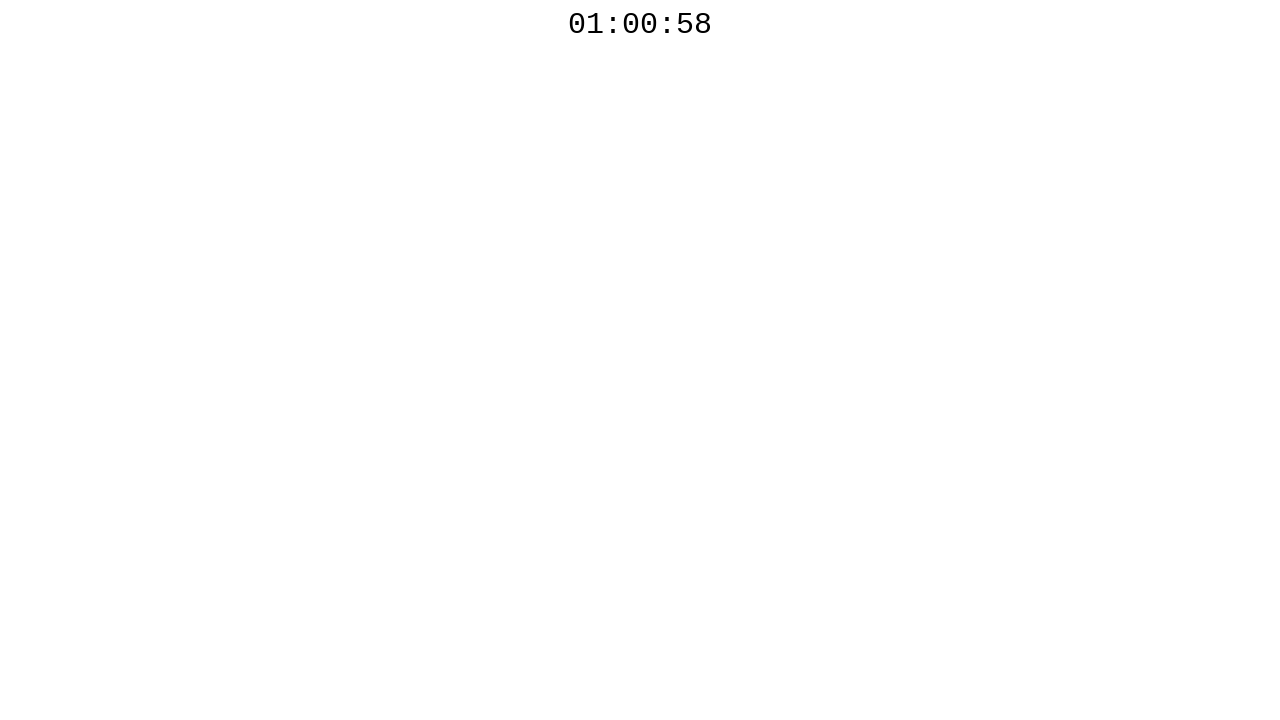